Verifies sidebar navigation links on jQueryUI website by clicking each link in the sidebar menu, confirming the page loads, then navigating back to test the next link.

Starting URL: https://jqueryui.com

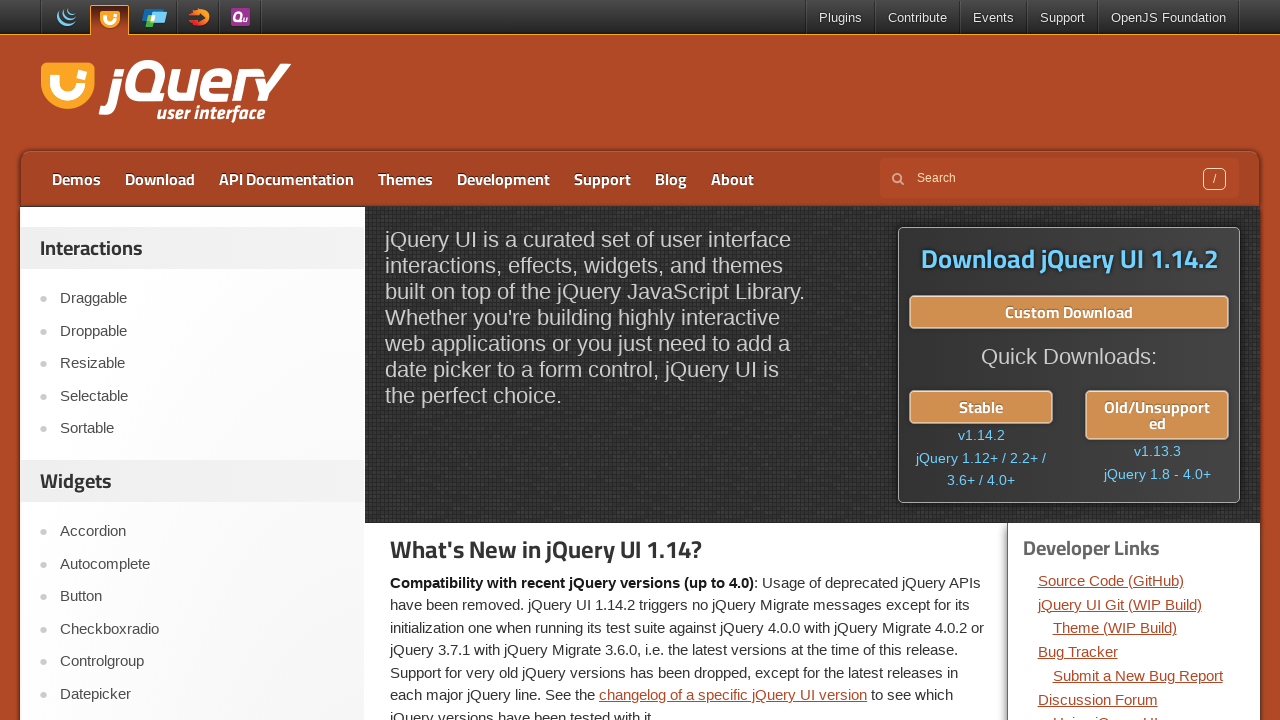

Located sidebar link #1
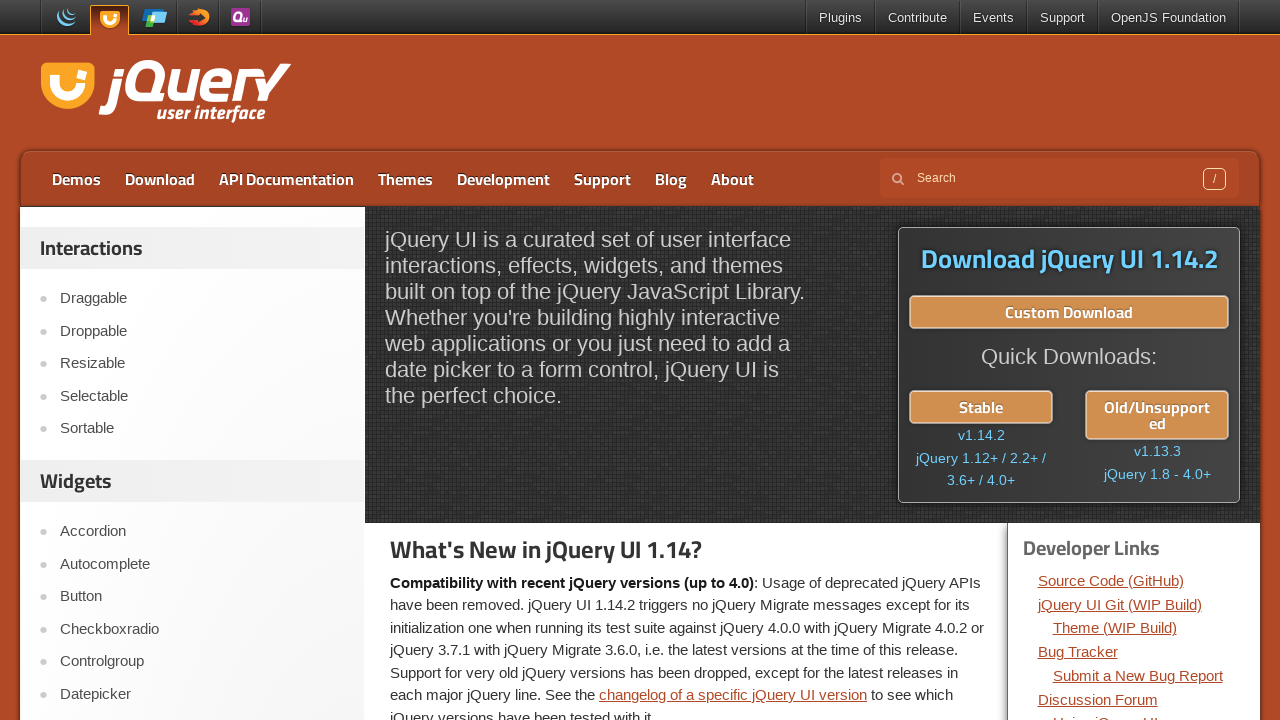

Retrieved link text: 'Draggable'
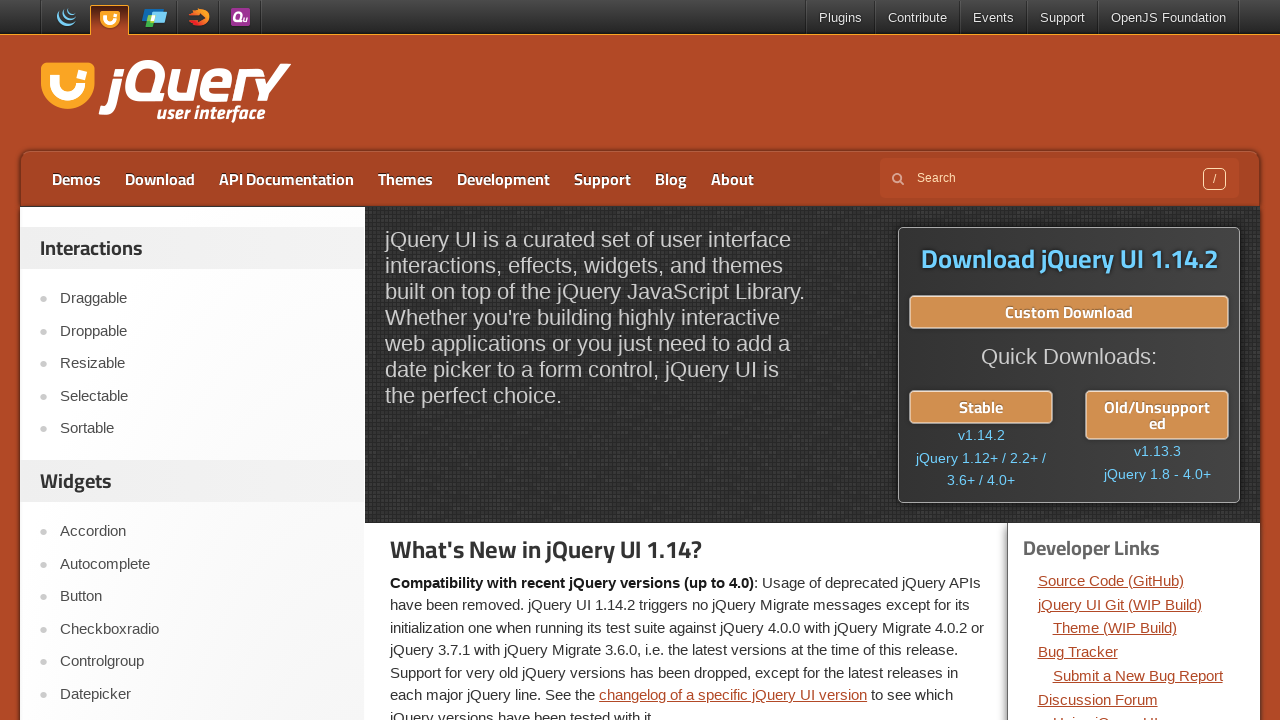

Clicked sidebar link: 'Draggable' at (202, 299) on xpath=//div[@id='sidebar']/aside[1]//ul/li[1]/a >> nth=0
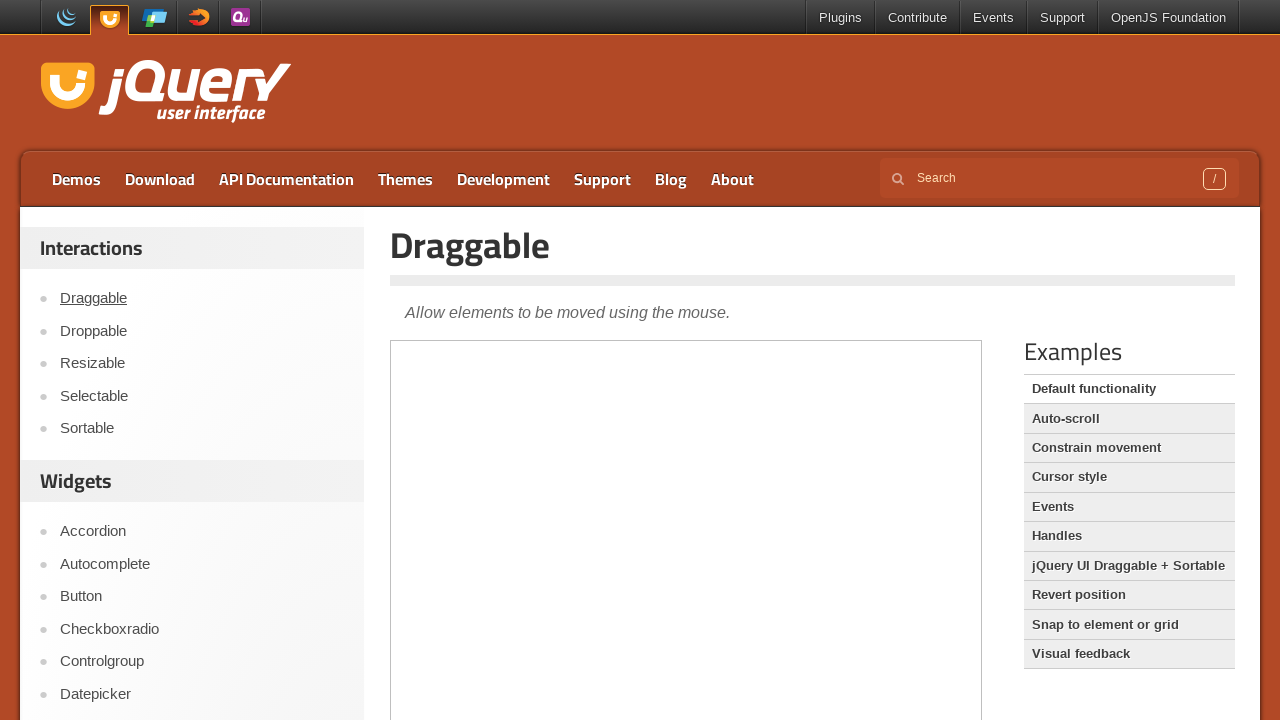

Page loaded after clicking link
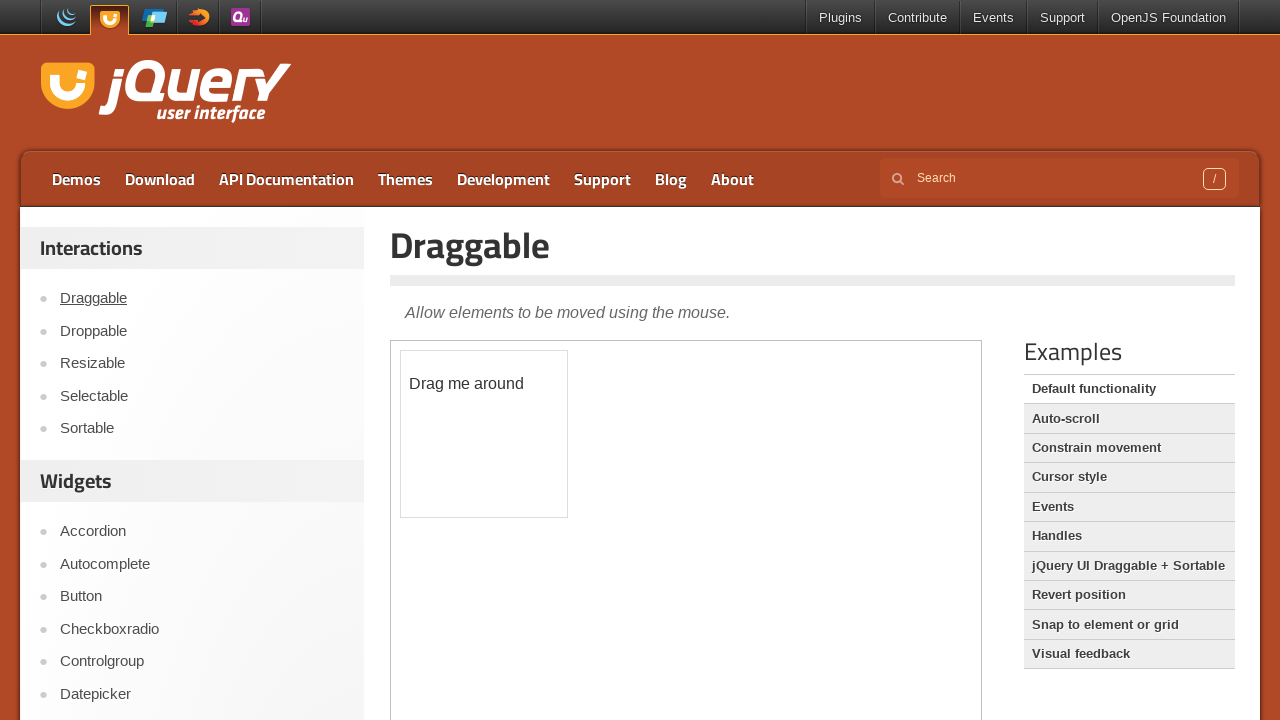

Navigated back to sidebar
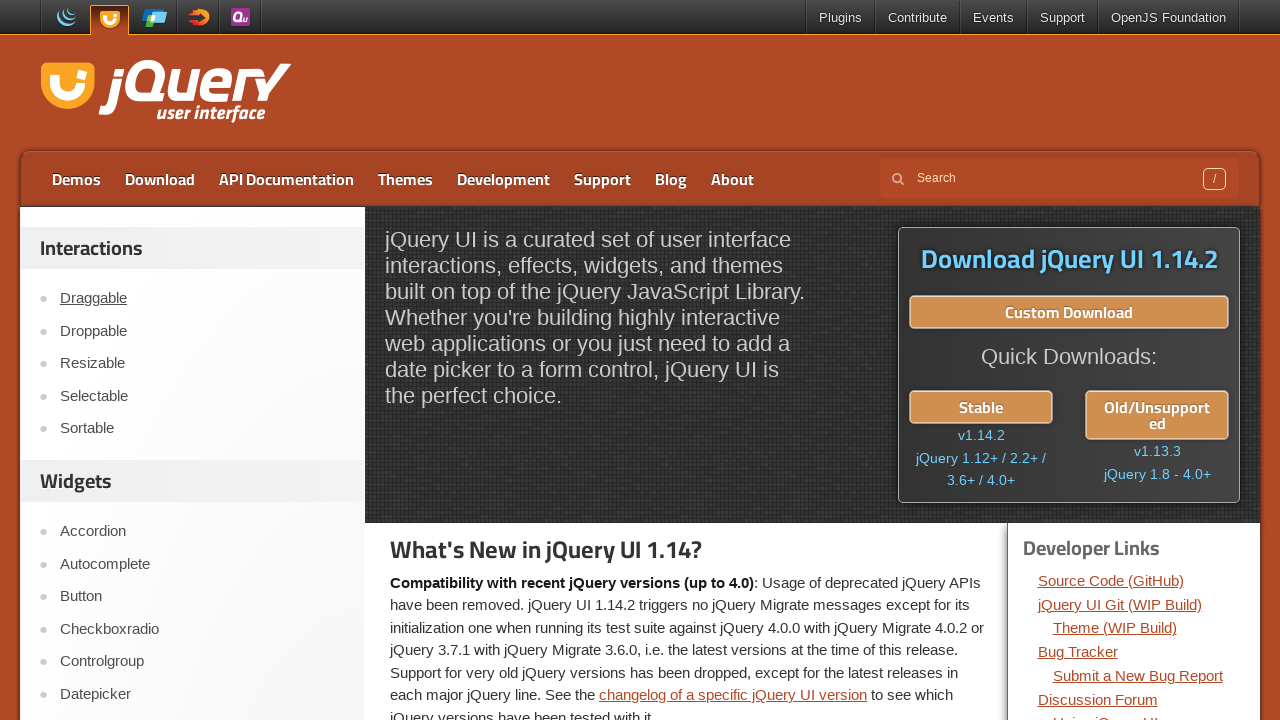

Page loaded after going back
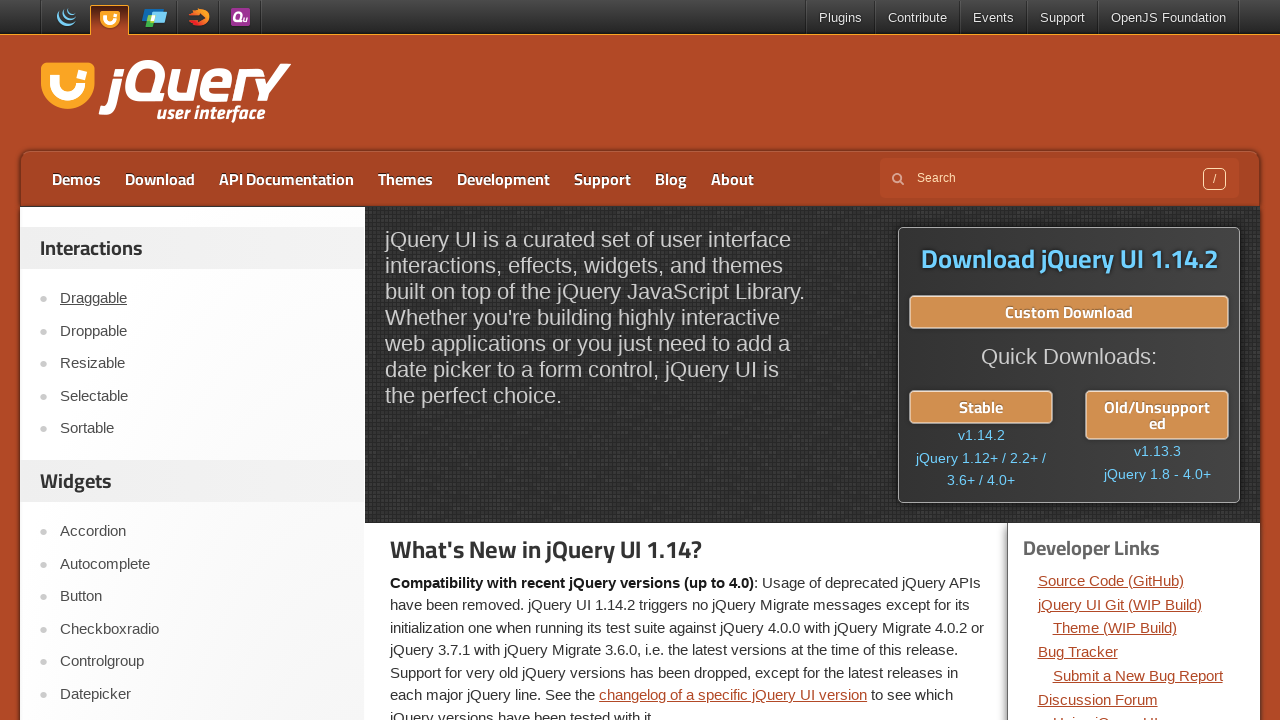

Reloaded page
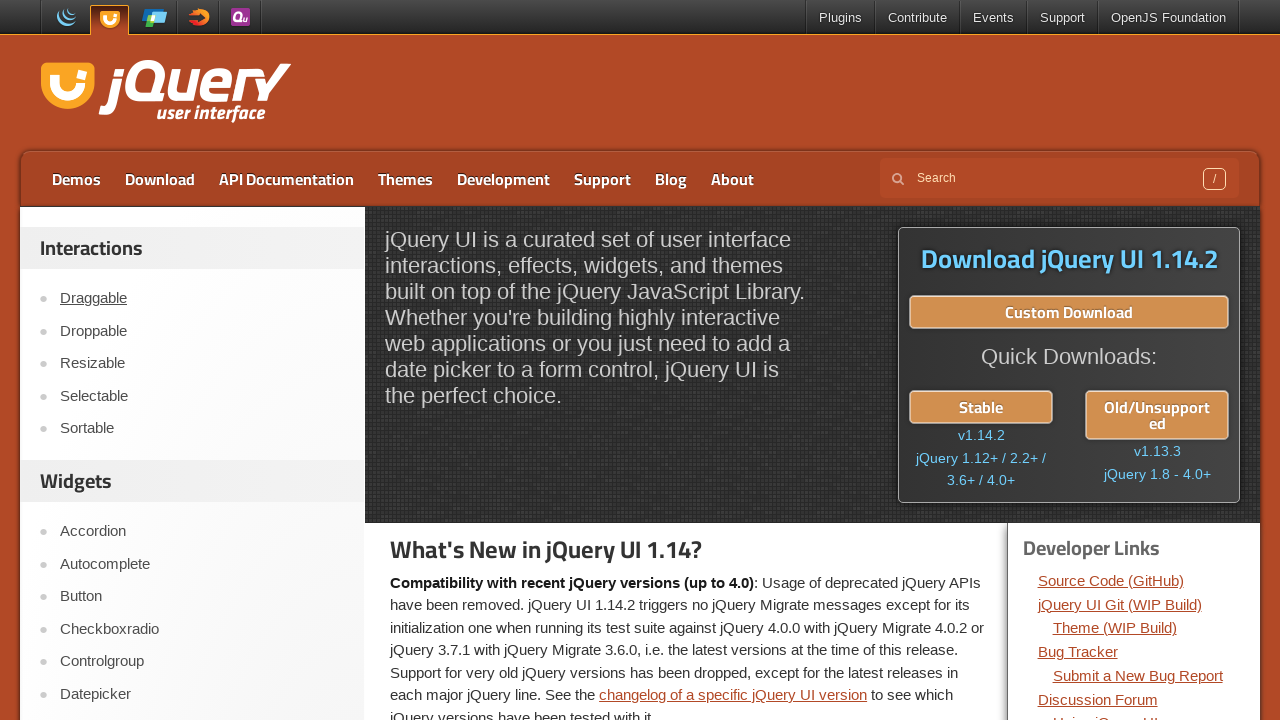

Page ready after reload
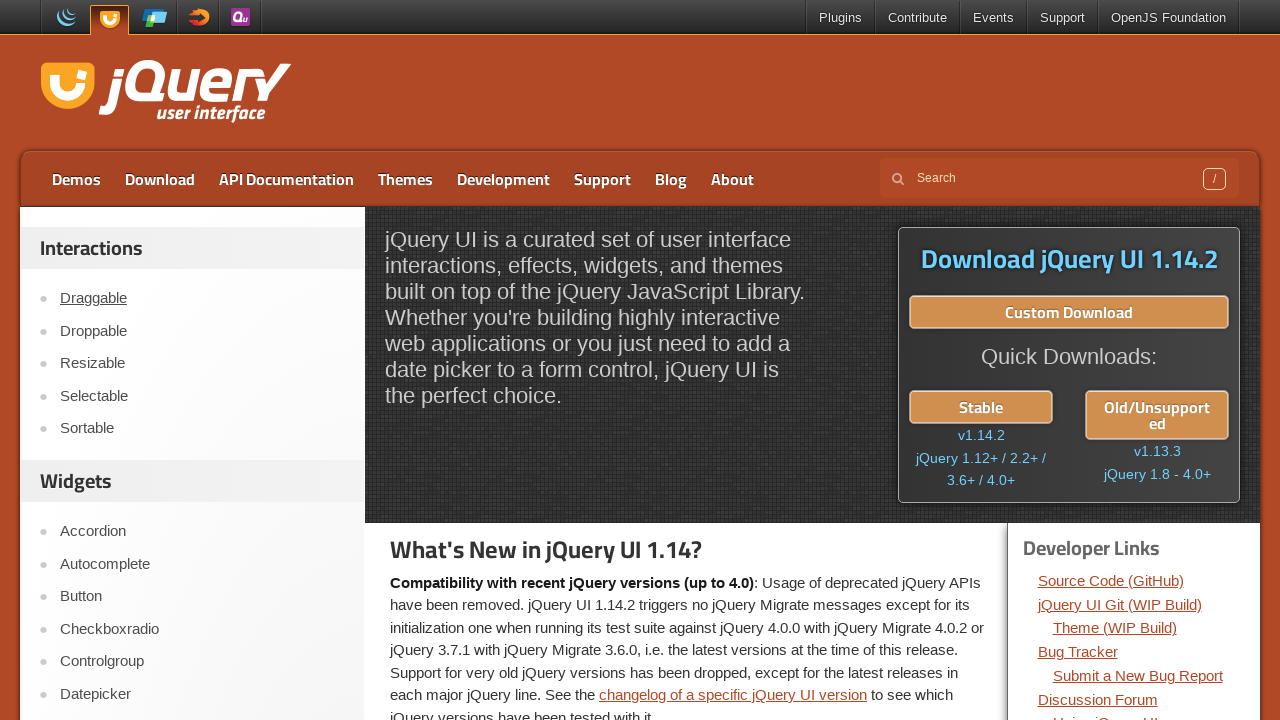

Located sidebar link #2
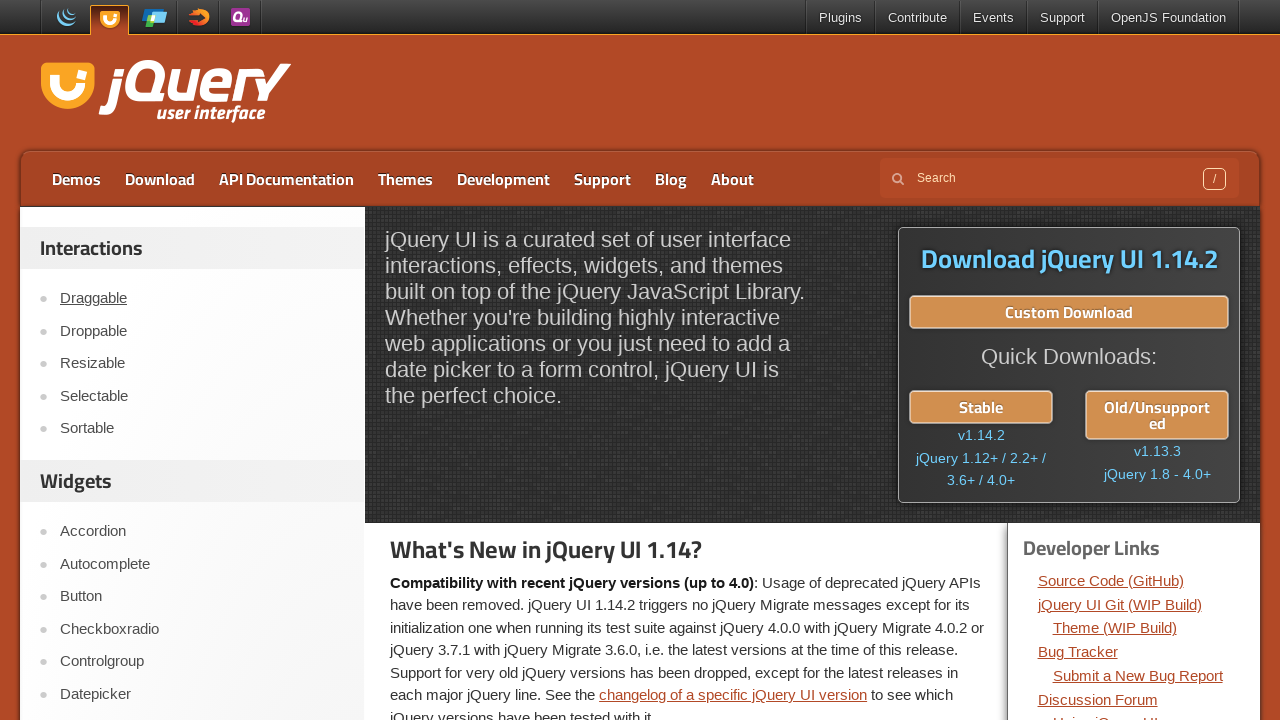

Retrieved link text: 'Droppable'
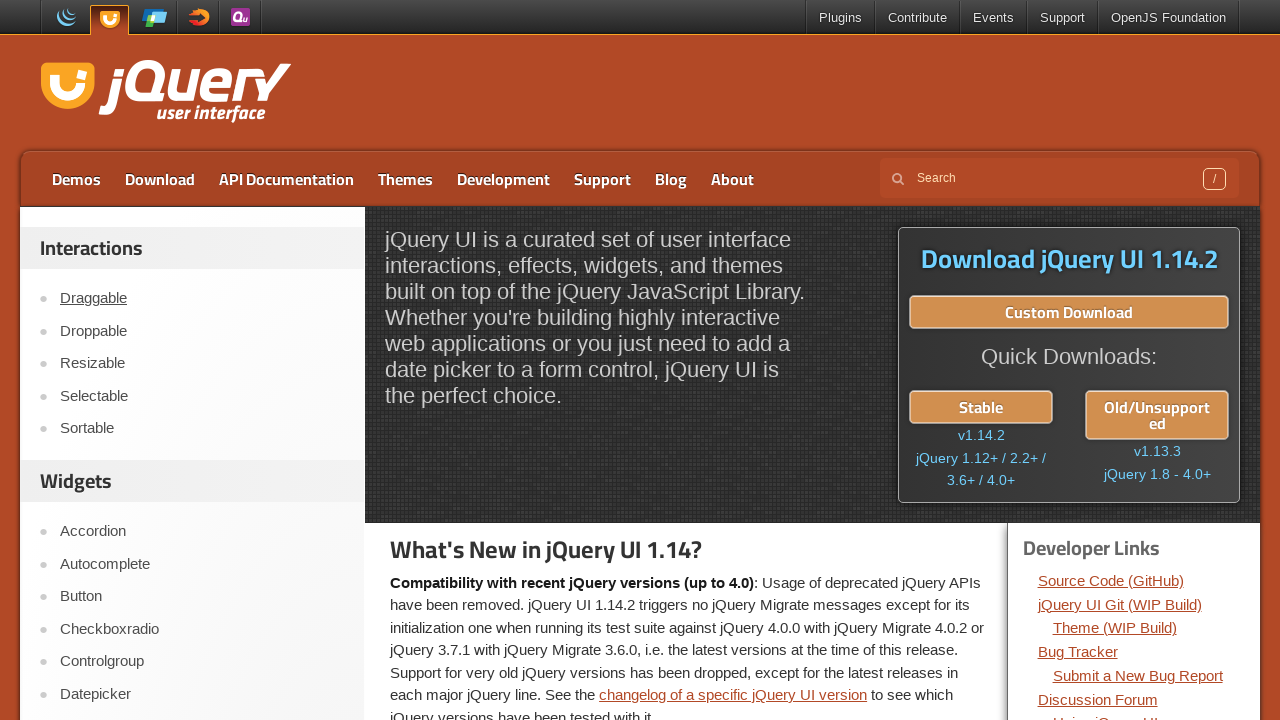

Clicked sidebar link: 'Droppable' at (202, 331) on xpath=//div[@id='sidebar']/aside[1]//ul/li[2]/a >> nth=0
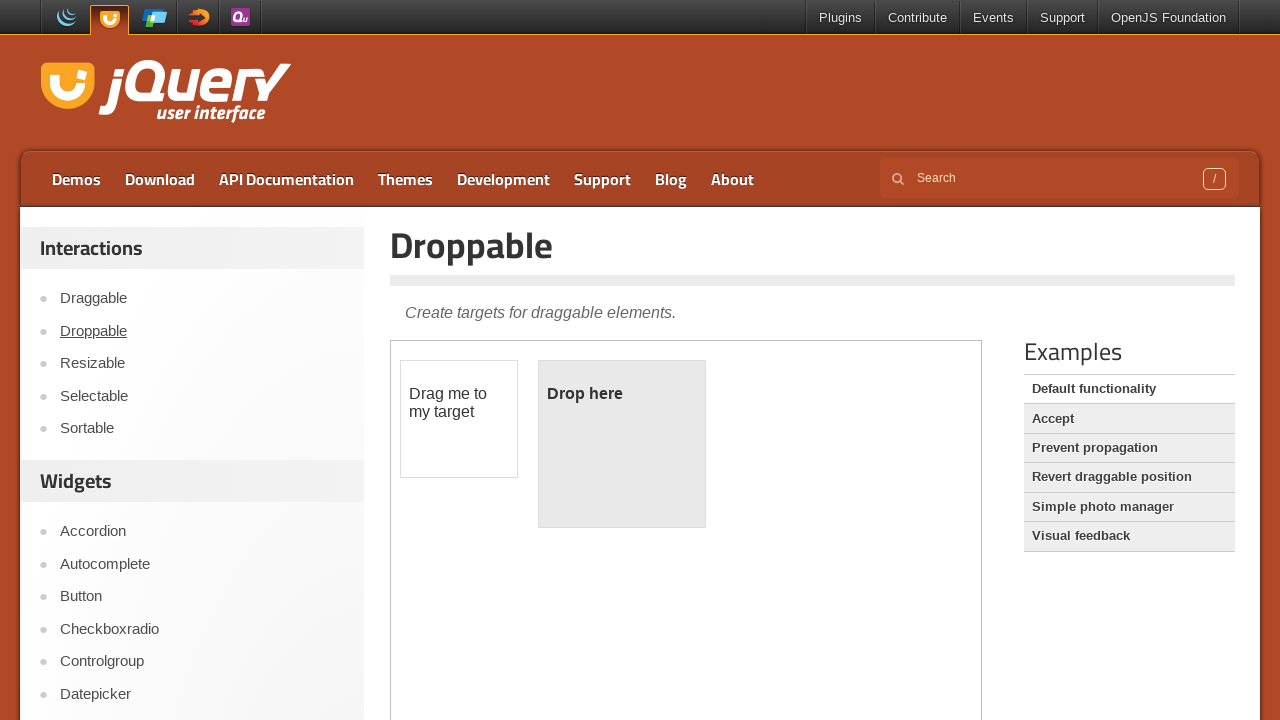

Page loaded after clicking link
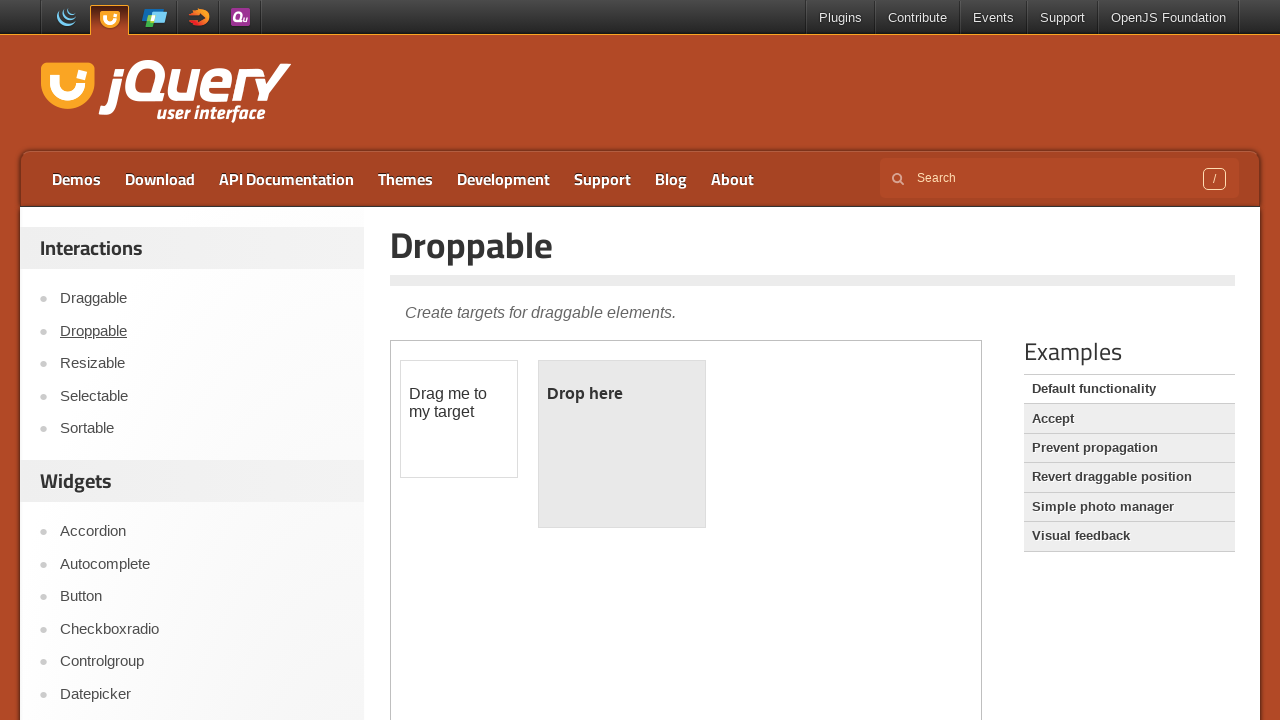

Navigated back to sidebar
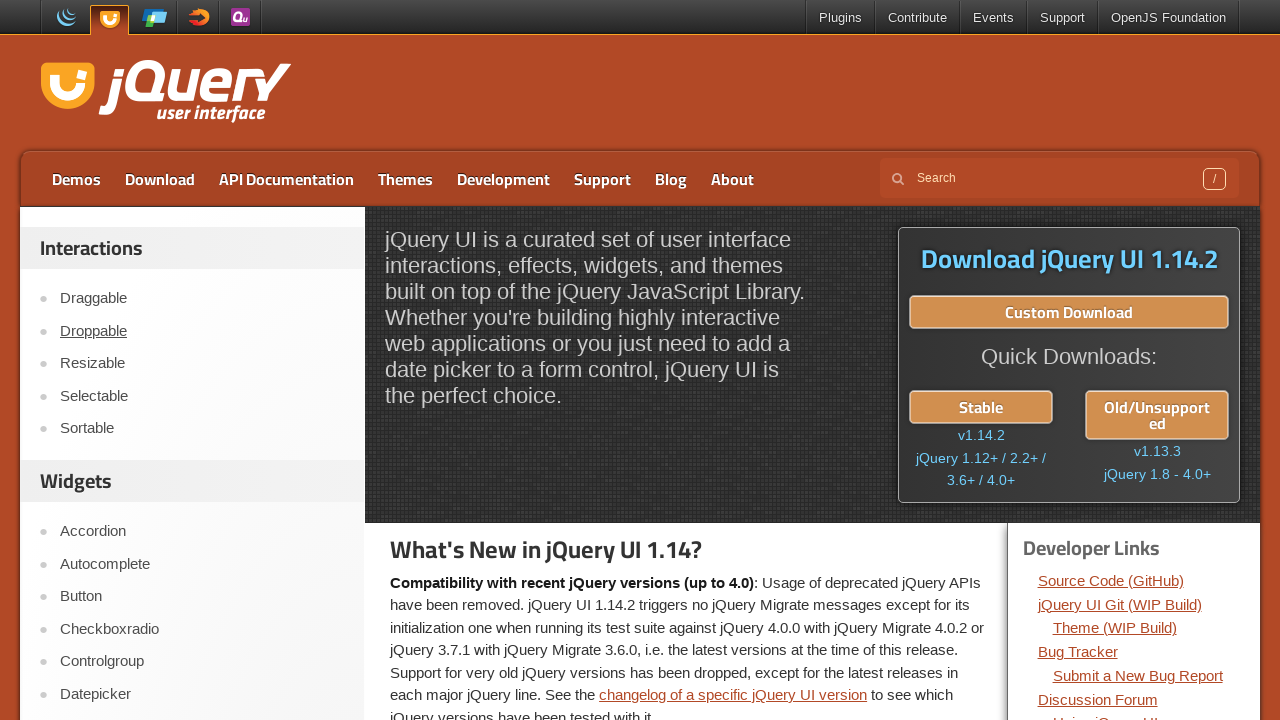

Page loaded after going back
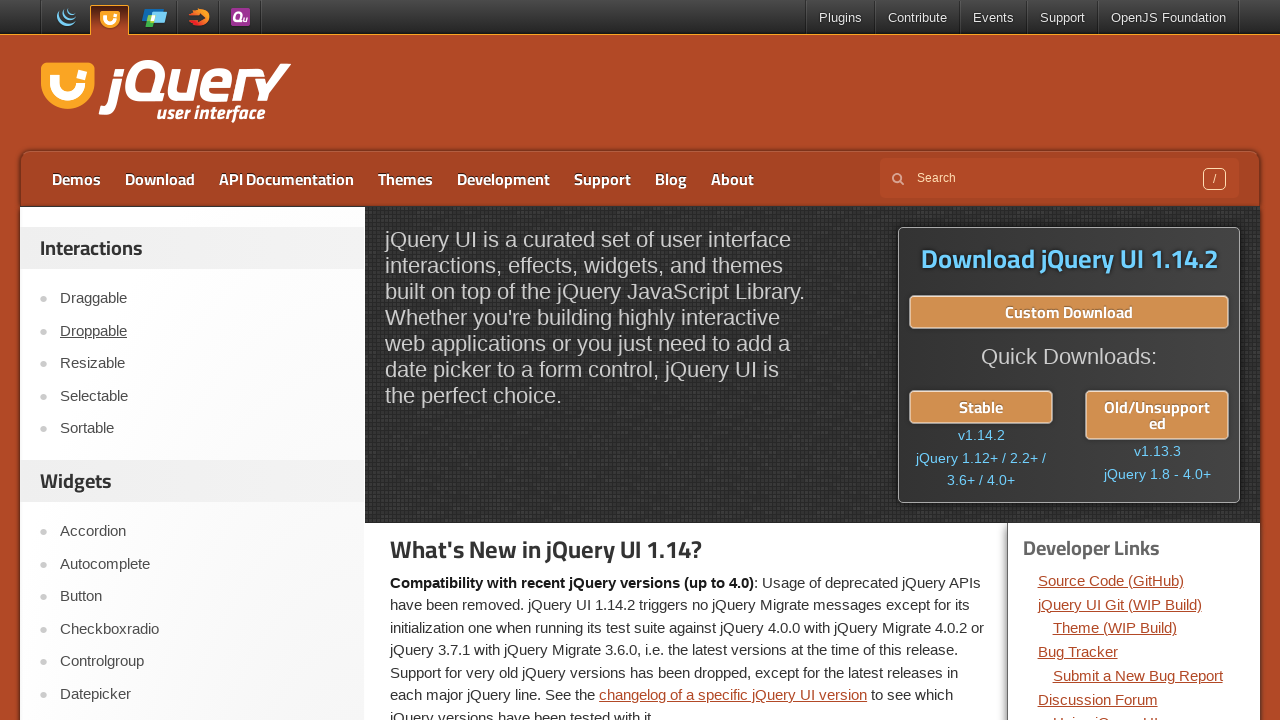

Reloaded page
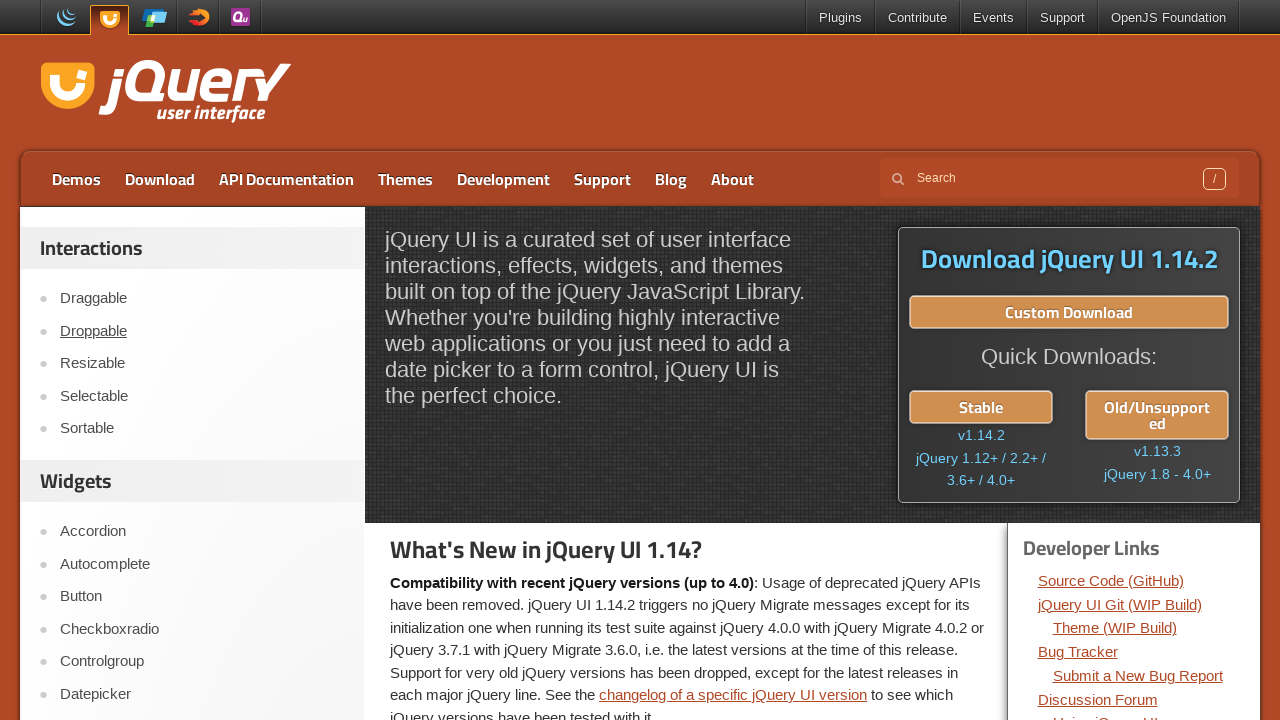

Page ready after reload
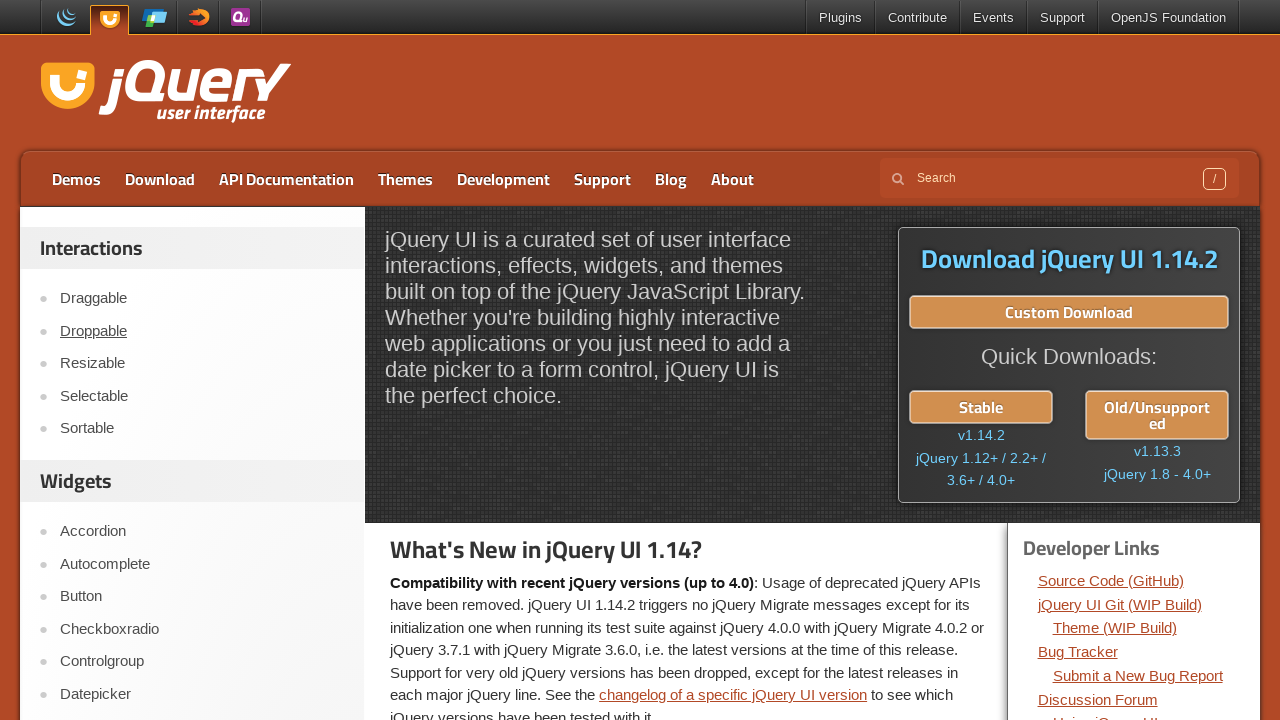

Located sidebar link #3
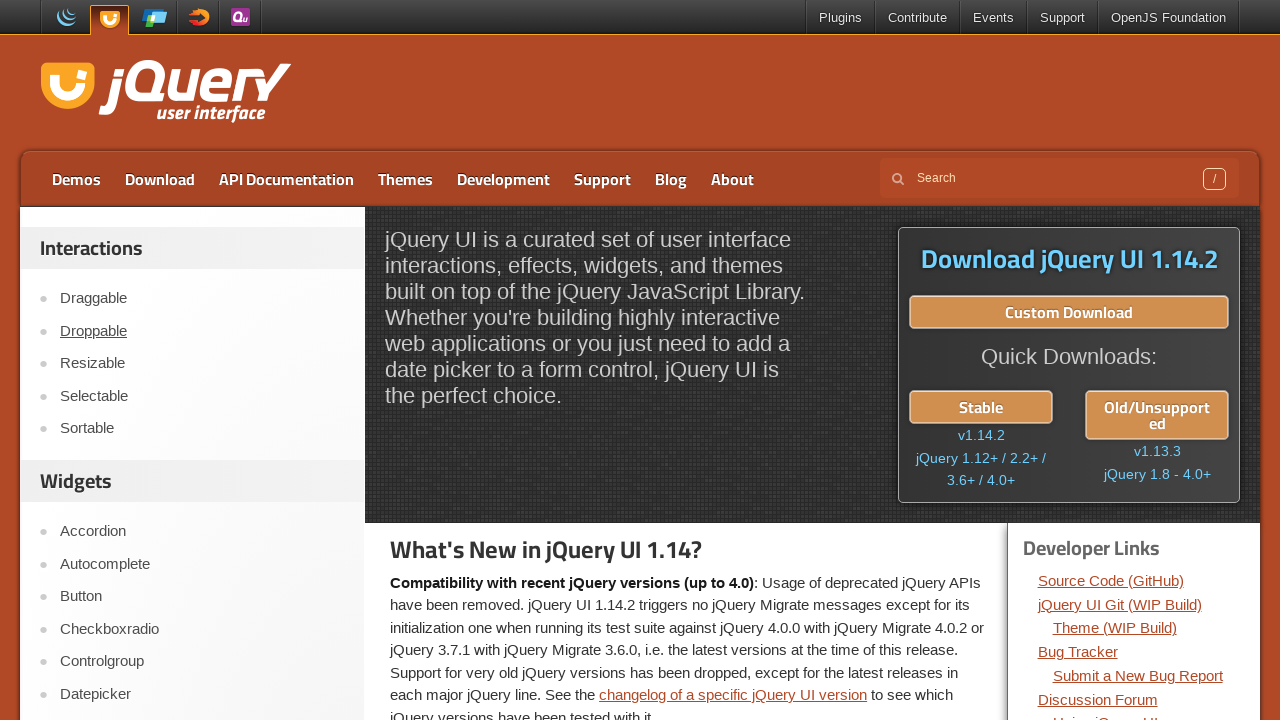

Retrieved link text: 'Resizable'
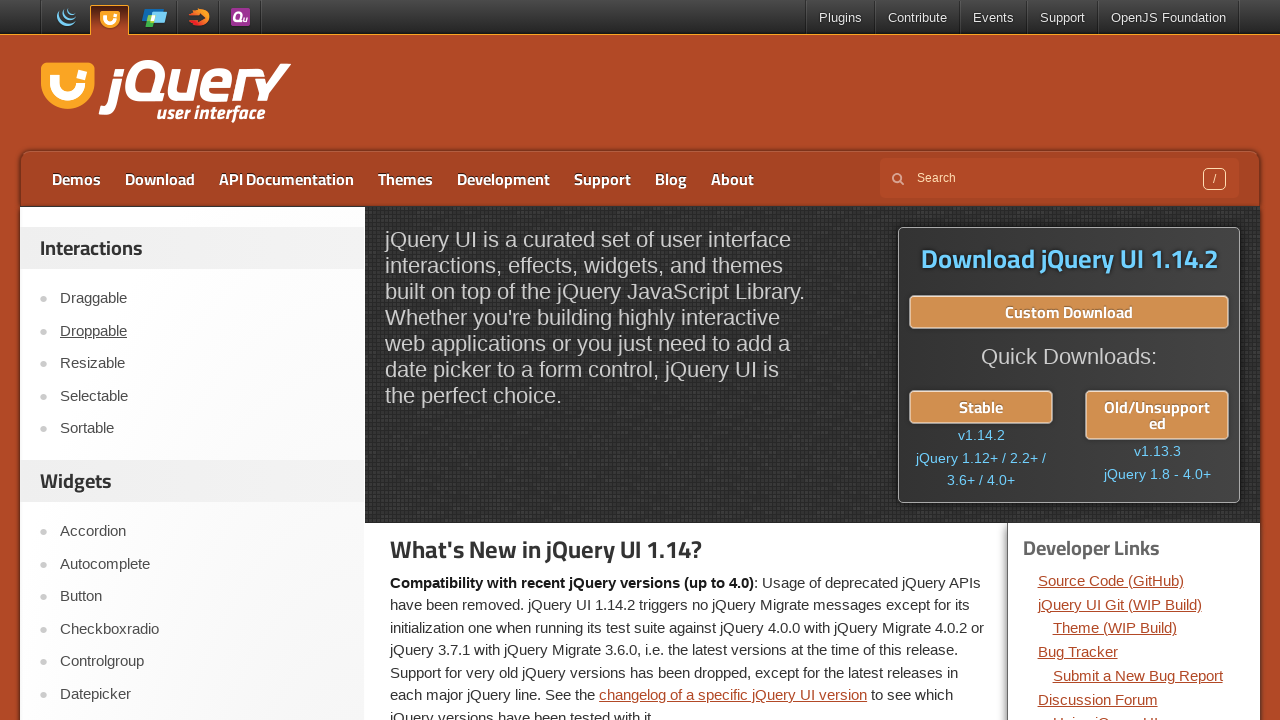

Clicked sidebar link: 'Resizable' at (202, 364) on xpath=//div[@id='sidebar']/aside[1]//ul/li[3]/a >> nth=0
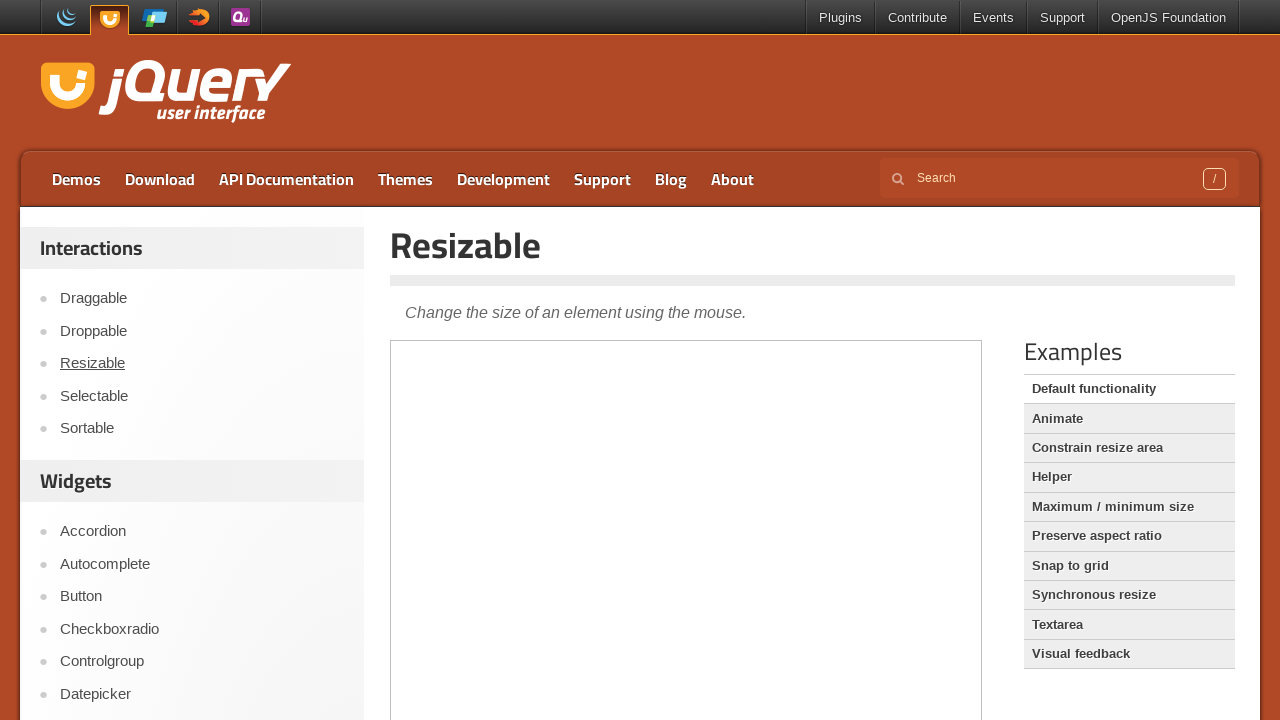

Page loaded after clicking link
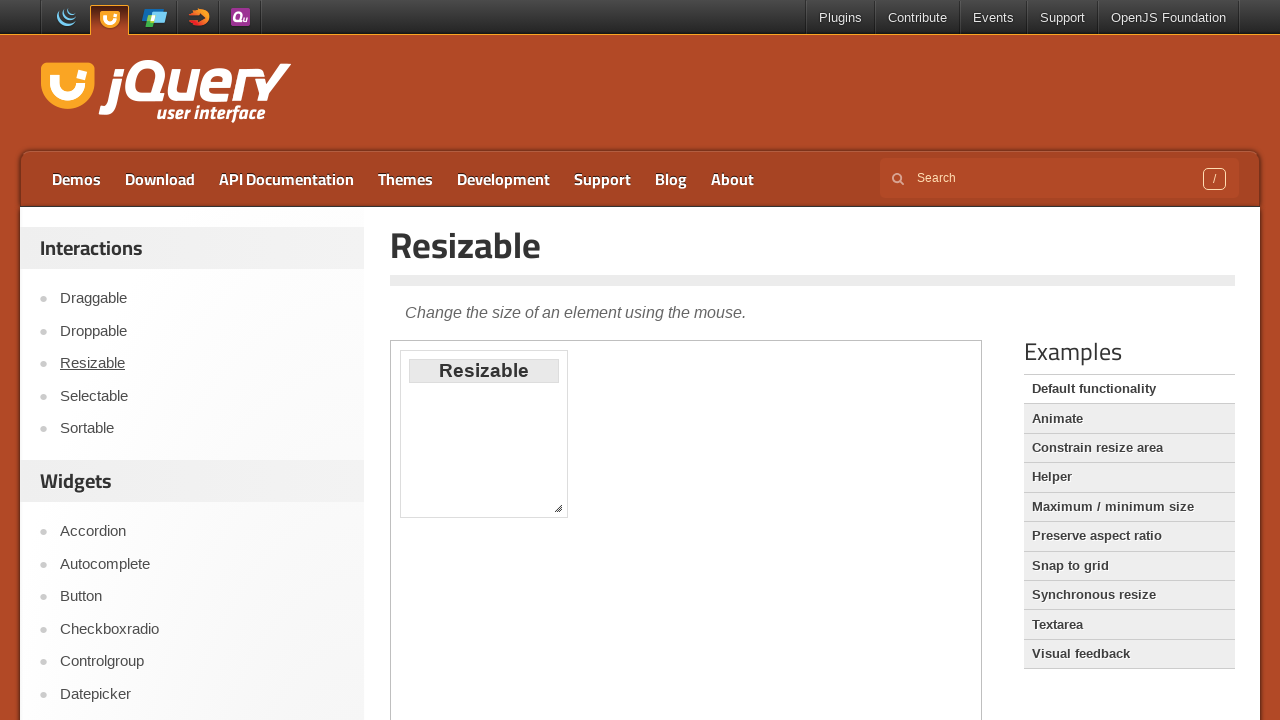

Navigated back to sidebar
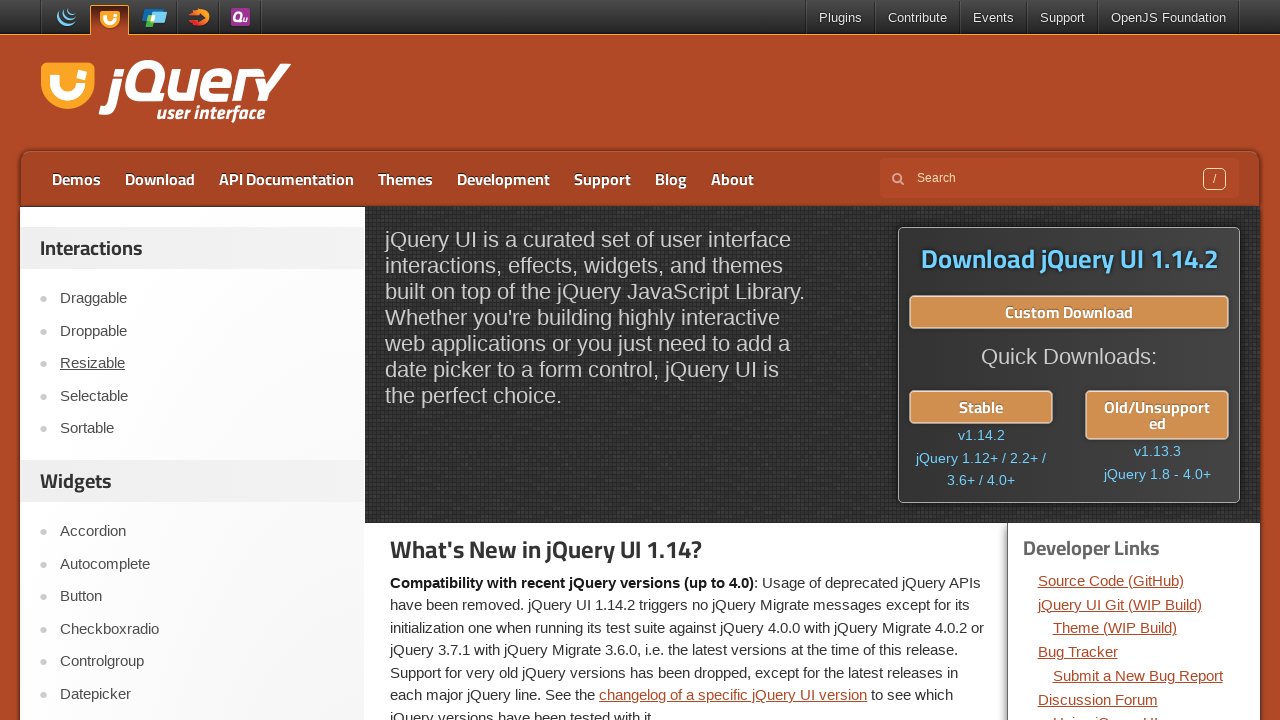

Page loaded after going back
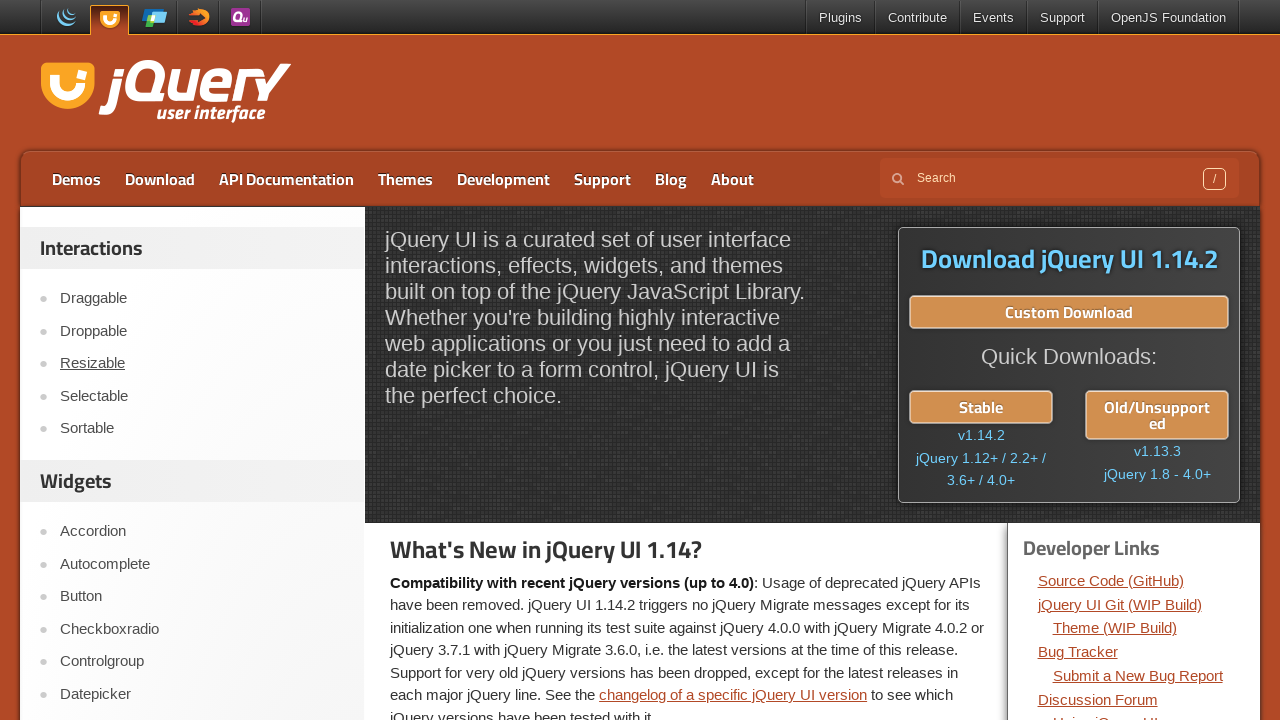

Reloaded page
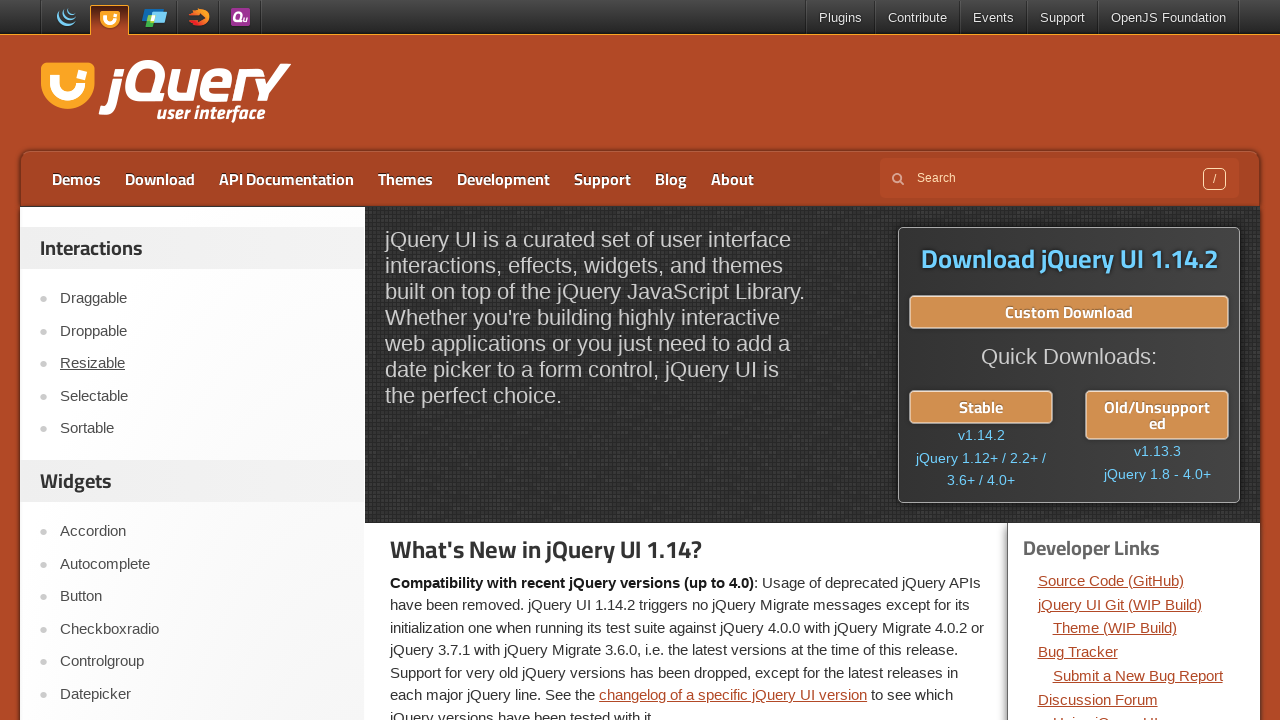

Page ready after reload
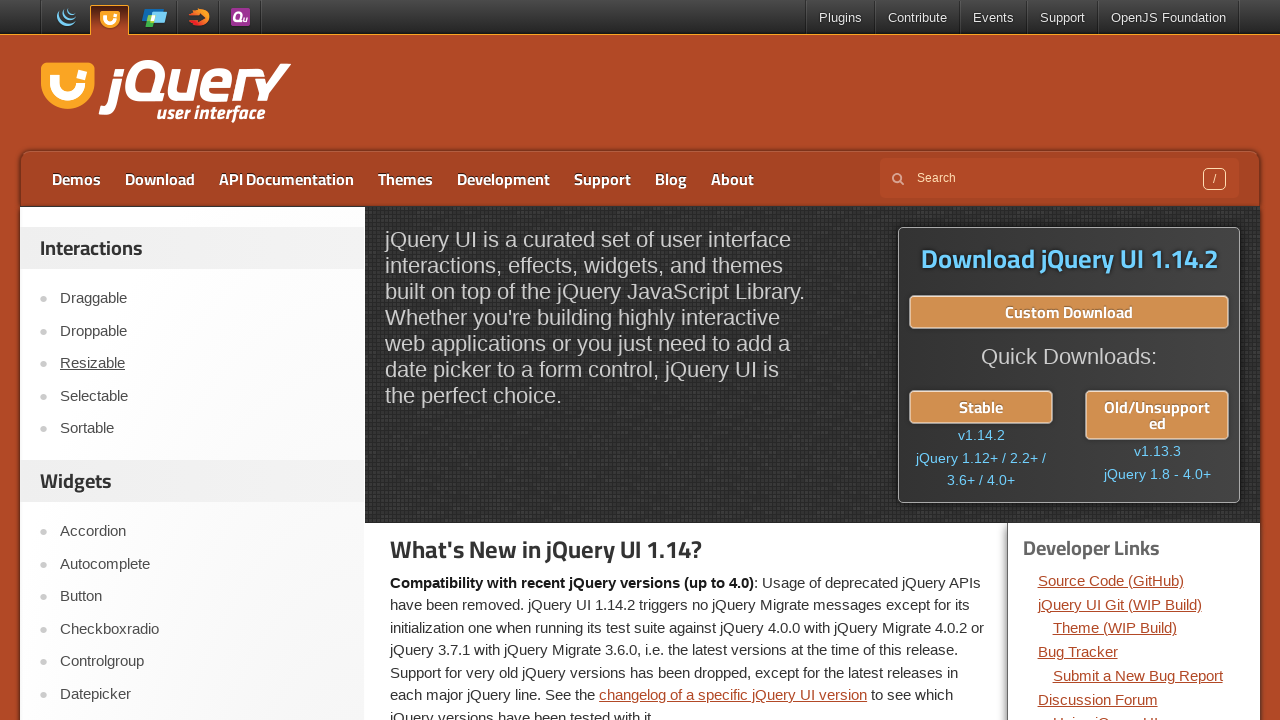

Located sidebar link #4
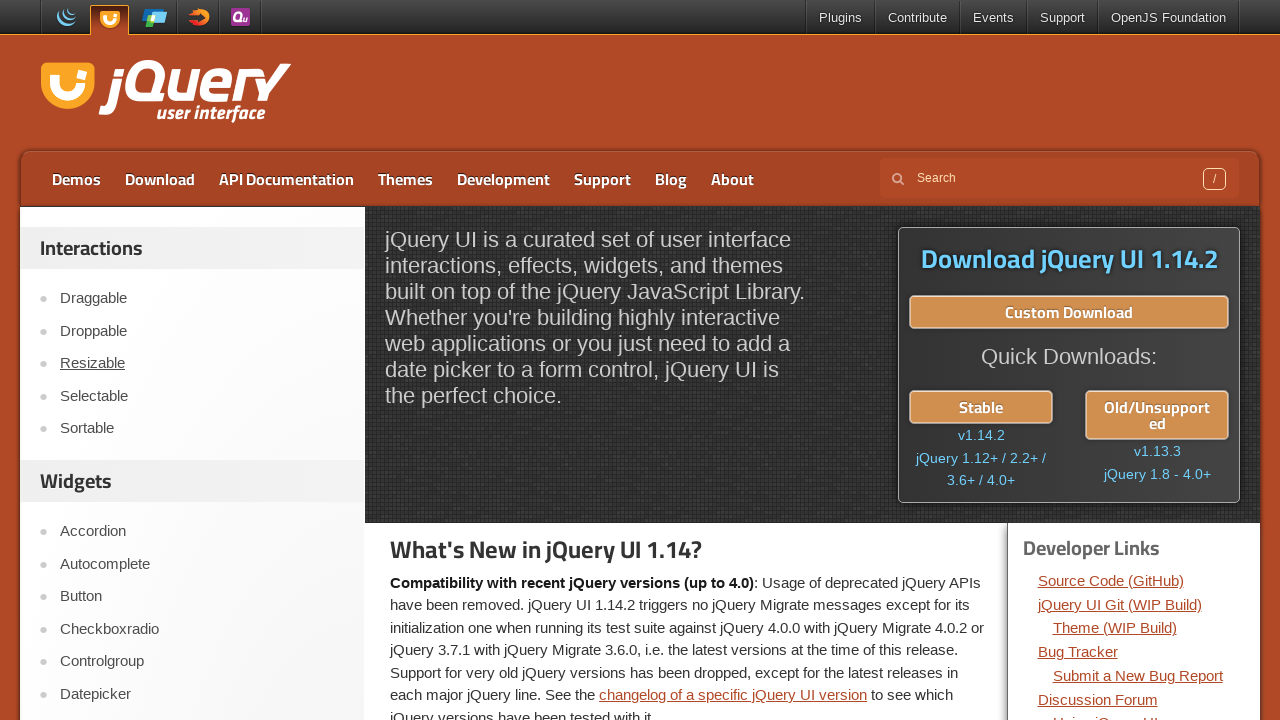

Retrieved link text: 'Selectable'
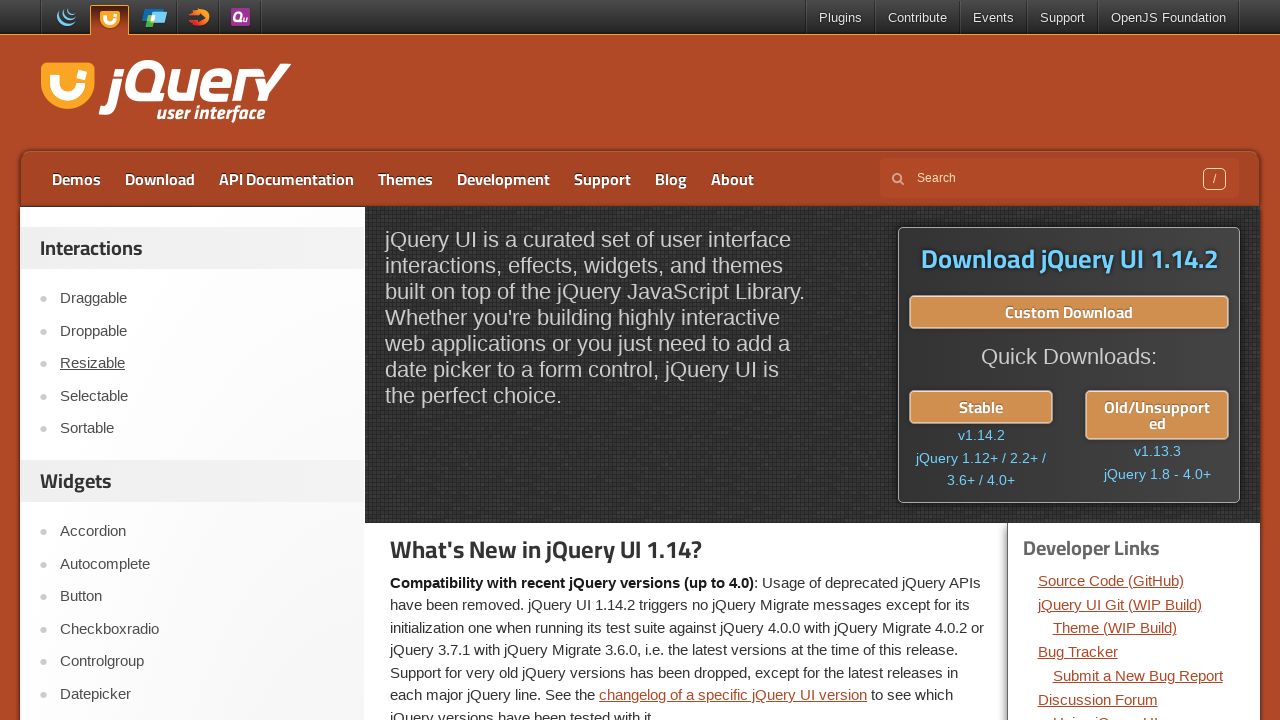

Clicked sidebar link: 'Selectable' at (202, 396) on xpath=//div[@id='sidebar']/aside[1]//ul/li[4]/a >> nth=0
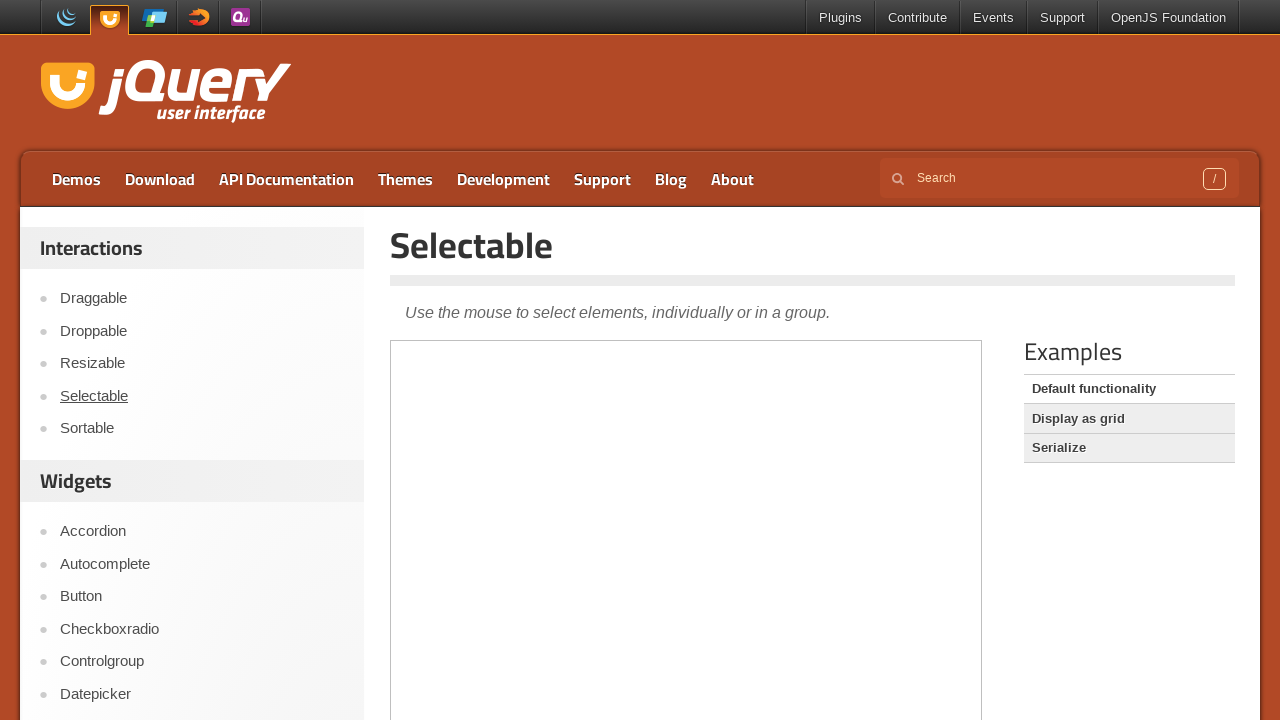

Page loaded after clicking link
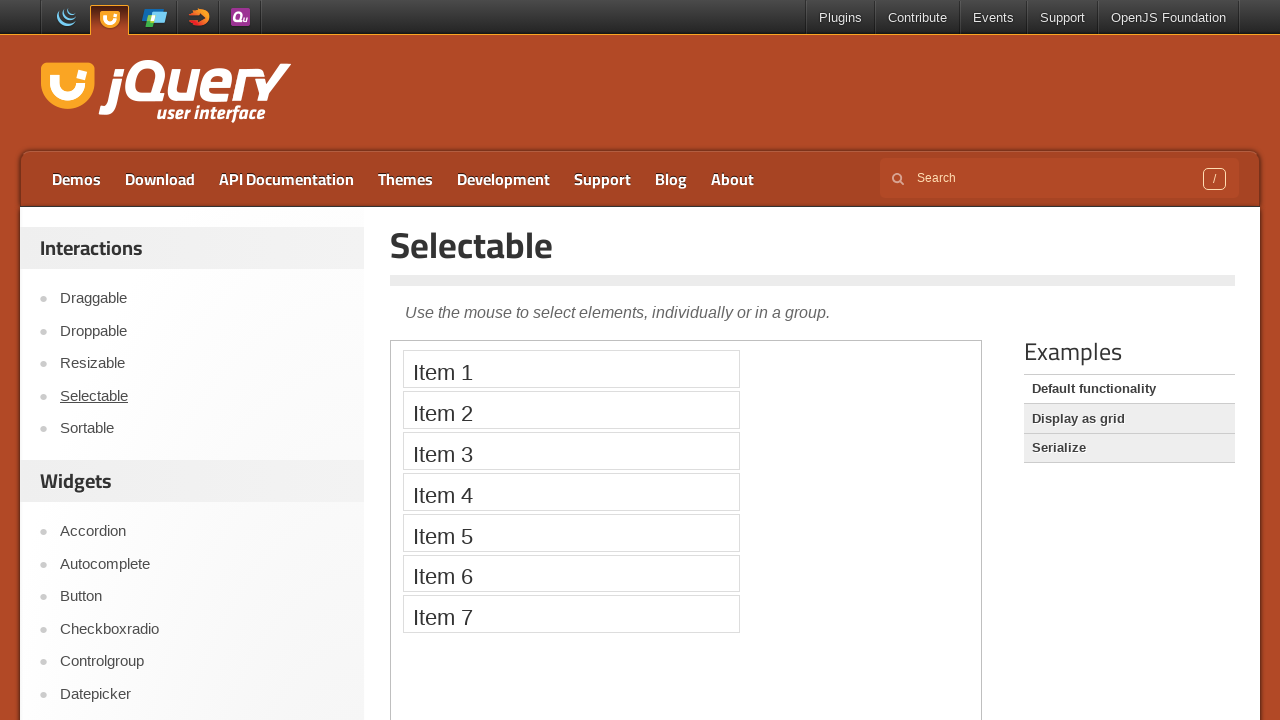

Navigated back to sidebar
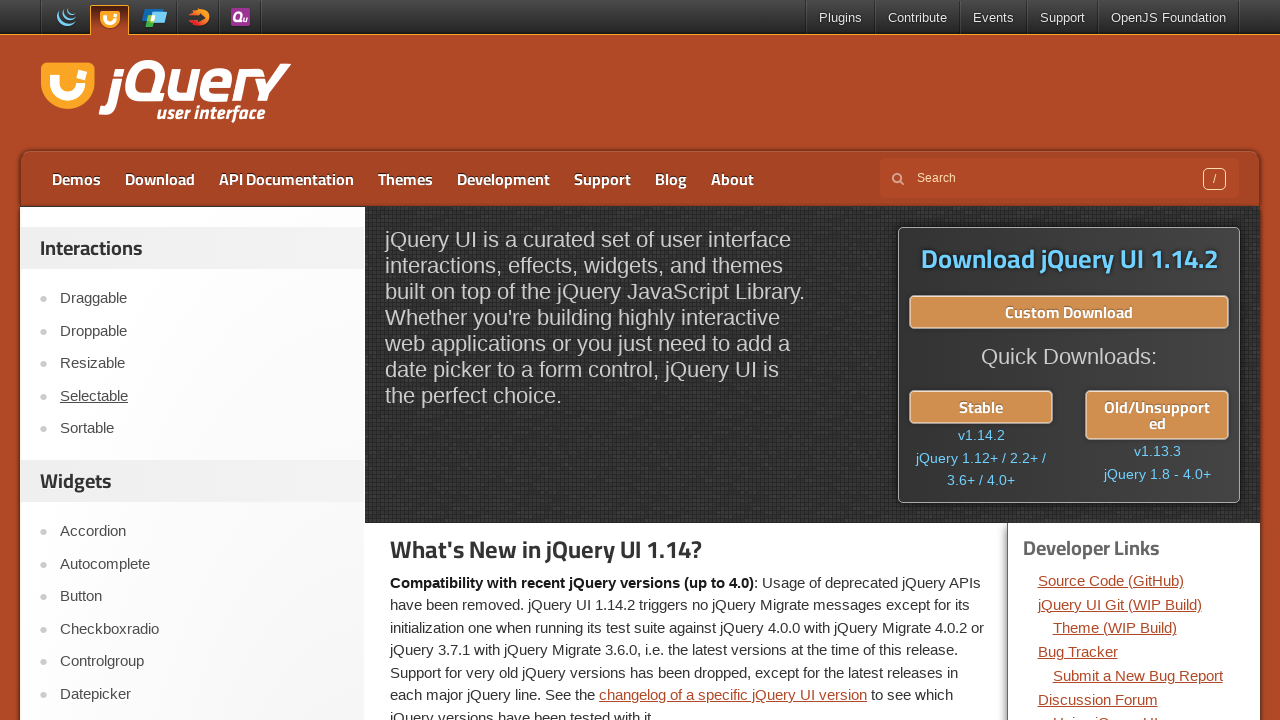

Page loaded after going back
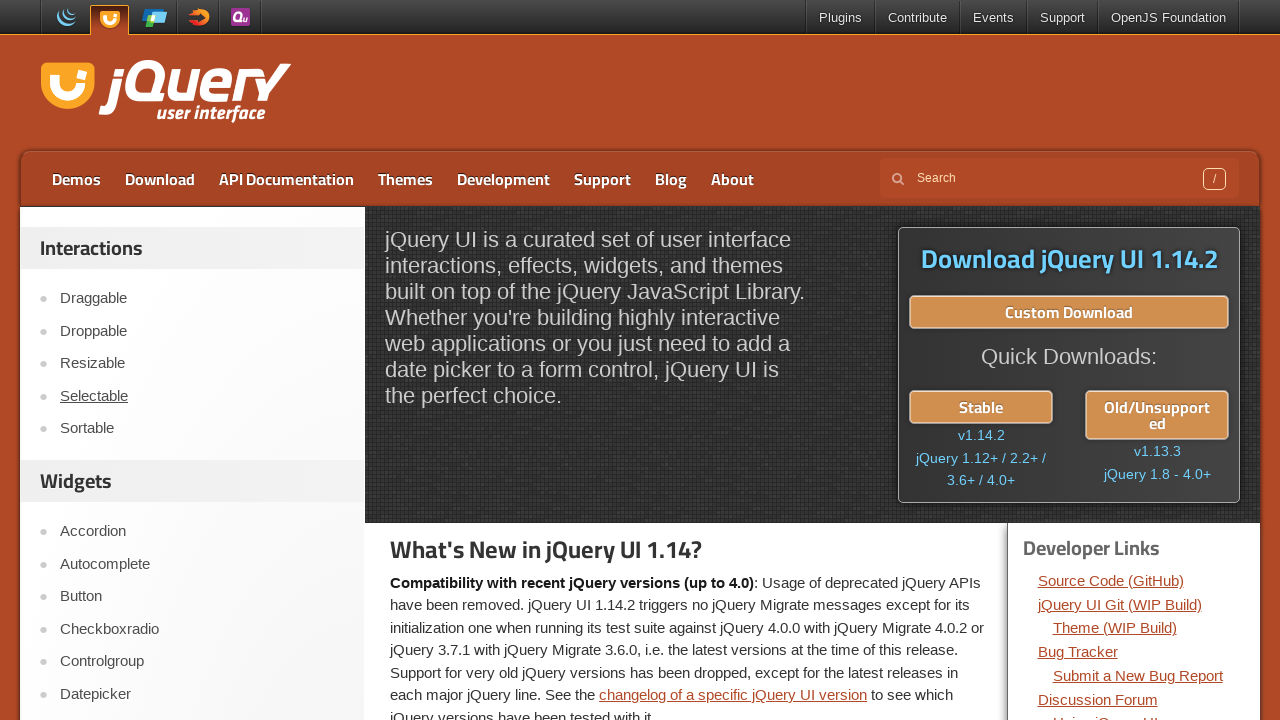

Reloaded page
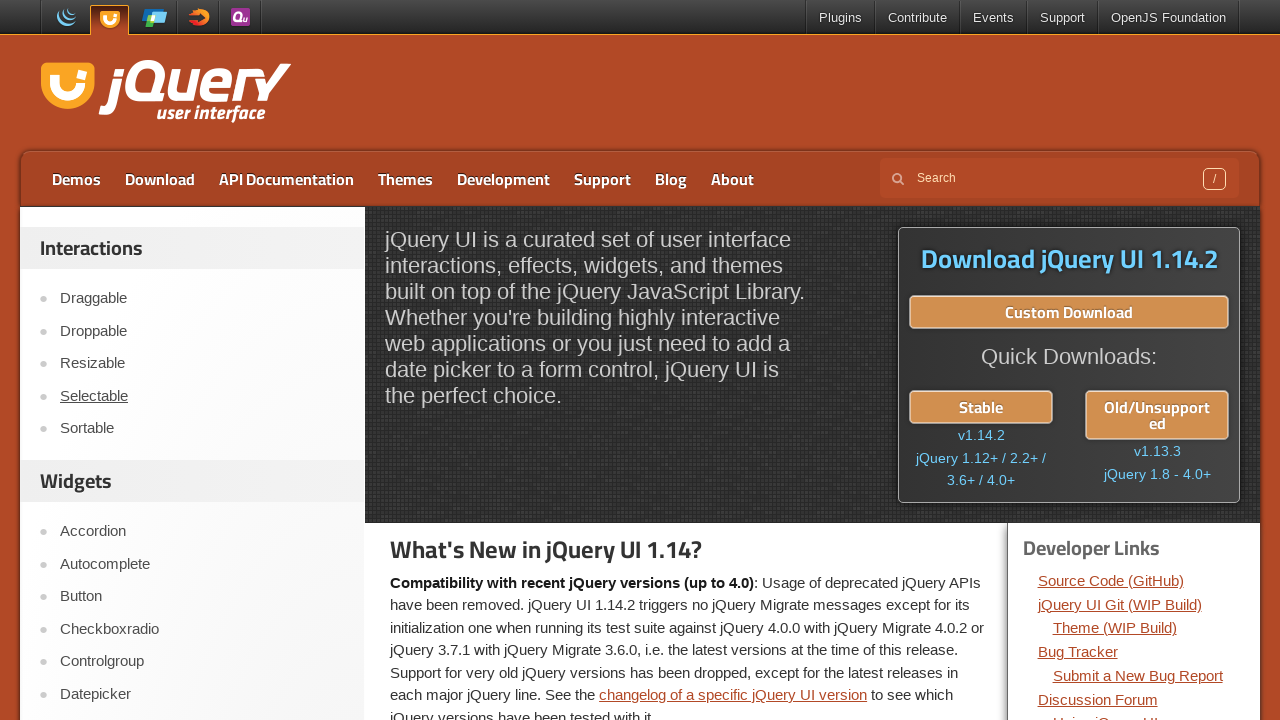

Page ready after reload
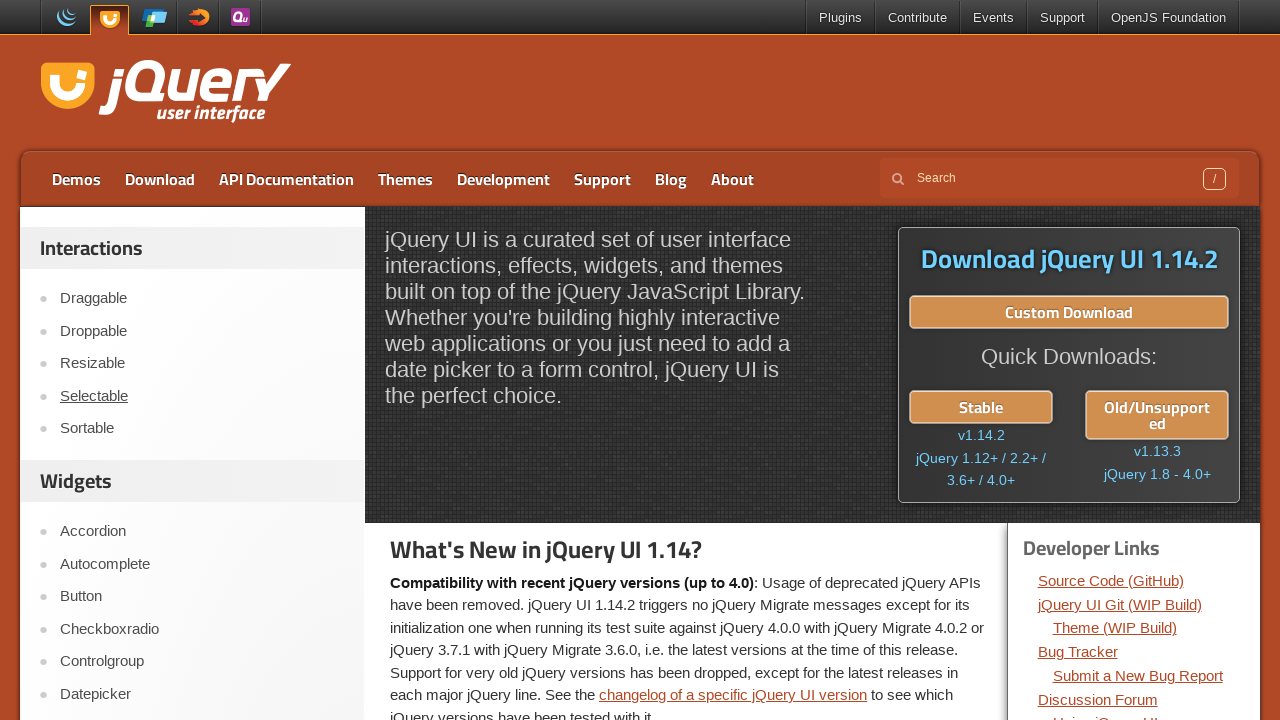

Located sidebar link #5
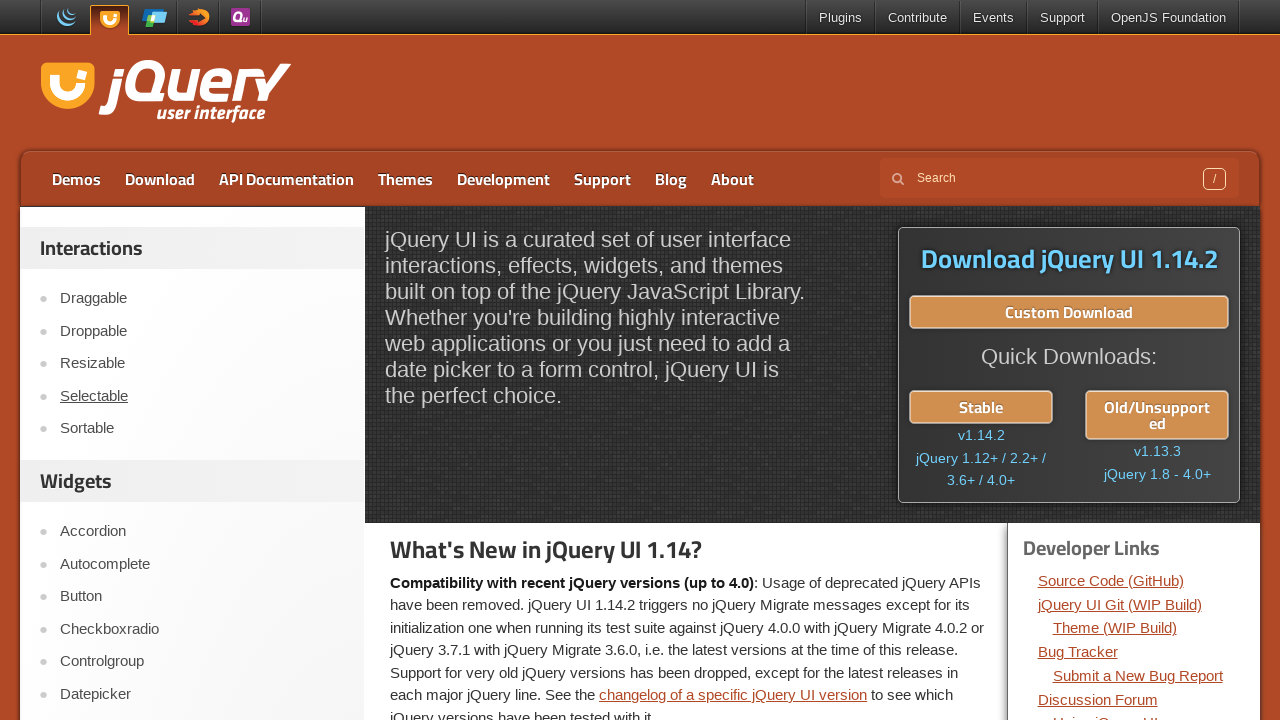

Retrieved link text: 'Sortable'
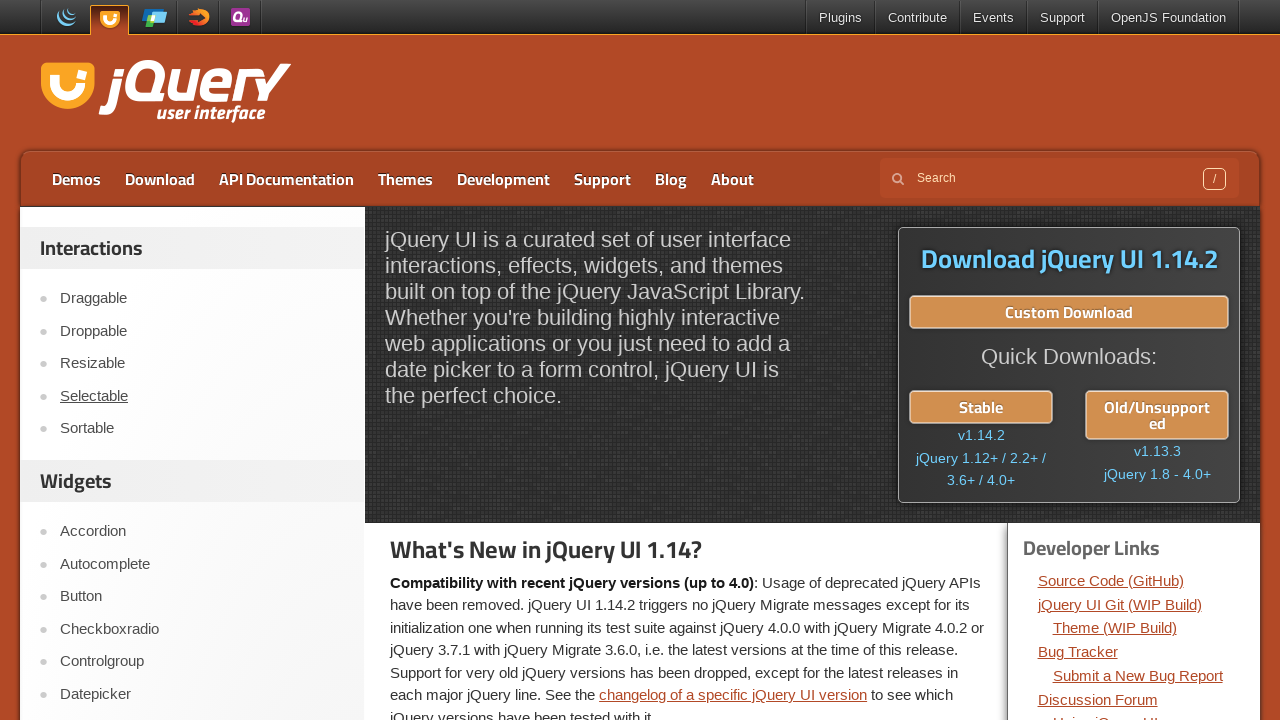

Clicked sidebar link: 'Sortable' at (202, 429) on xpath=//div[@id='sidebar']/aside[1]//ul/li[5]/a >> nth=0
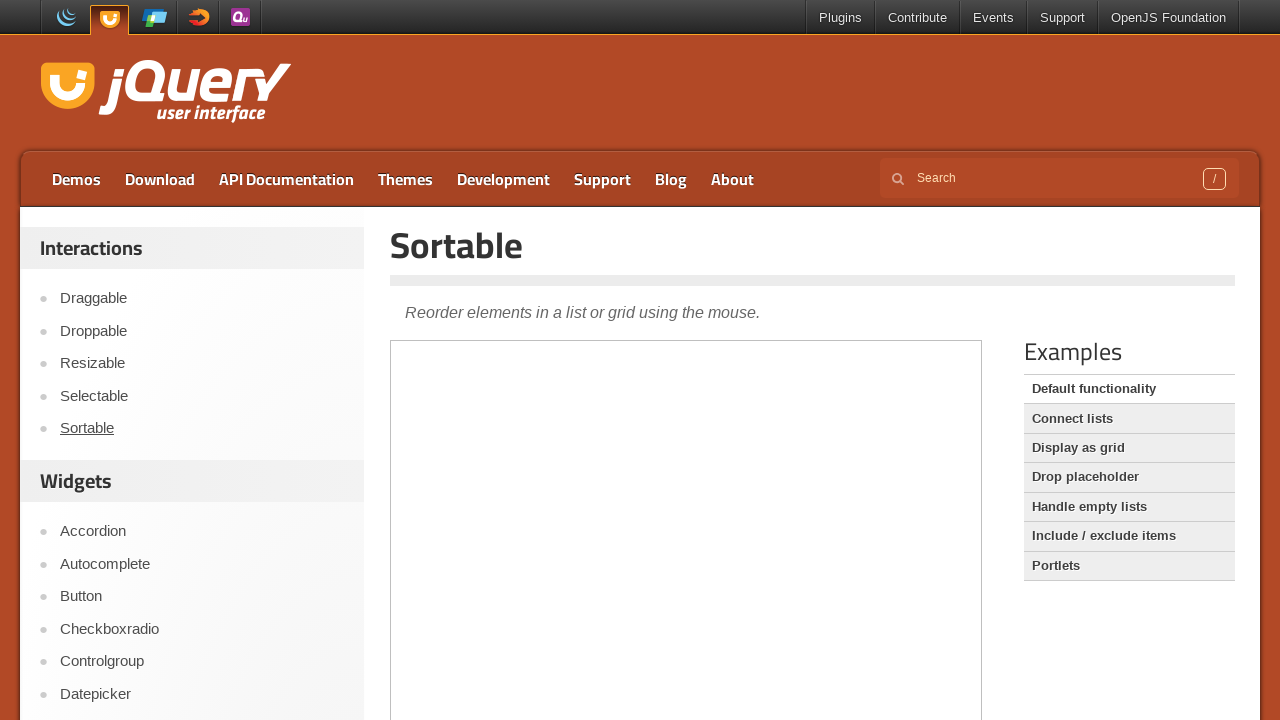

Page loaded after clicking link
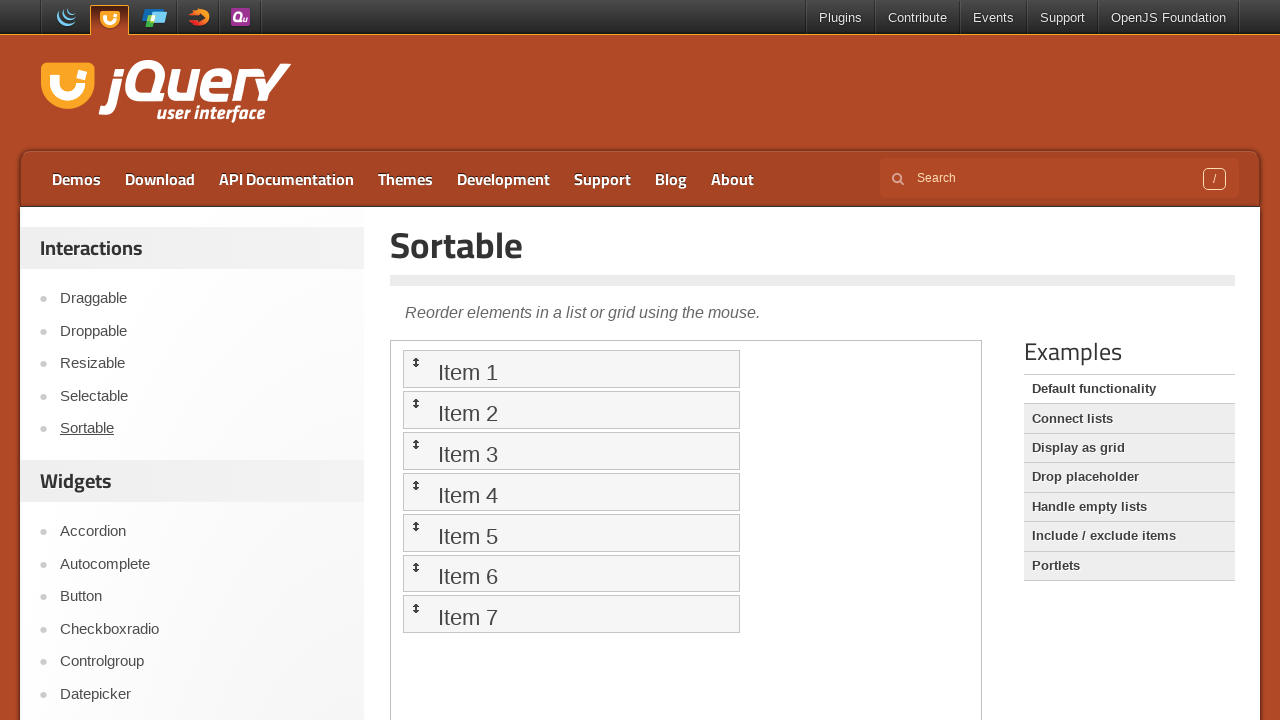

Navigated back to sidebar
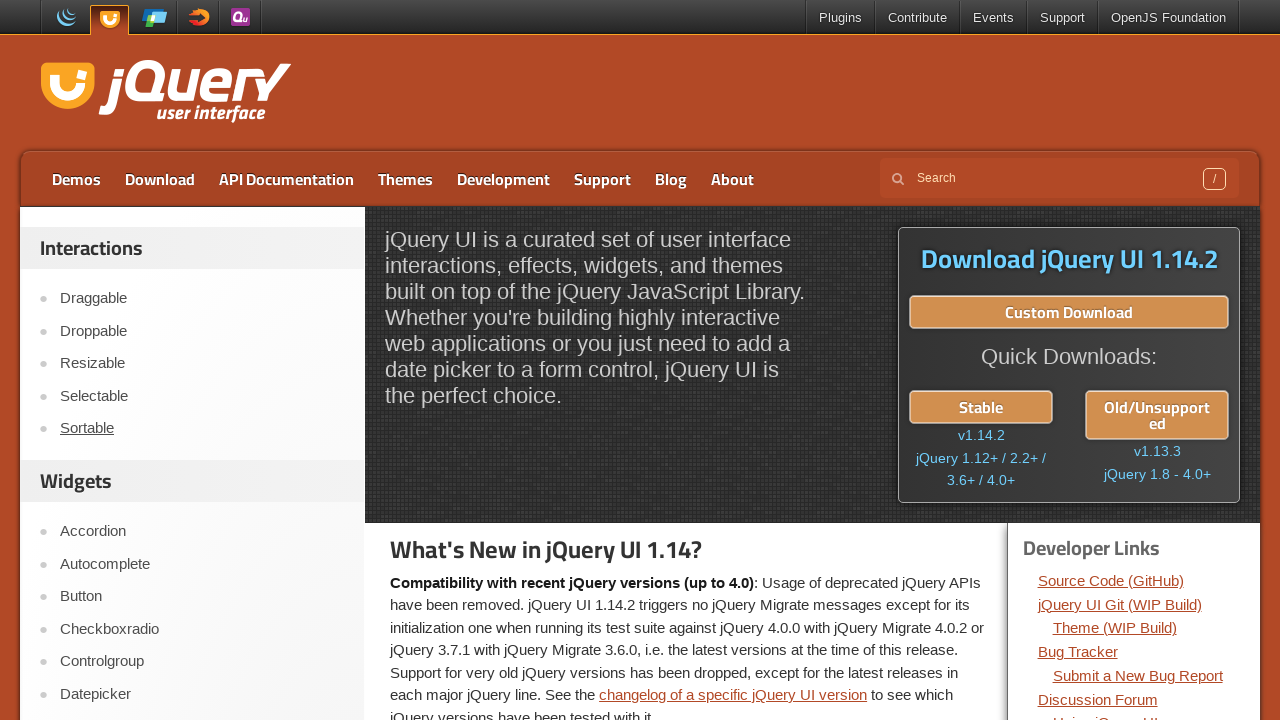

Page loaded after going back
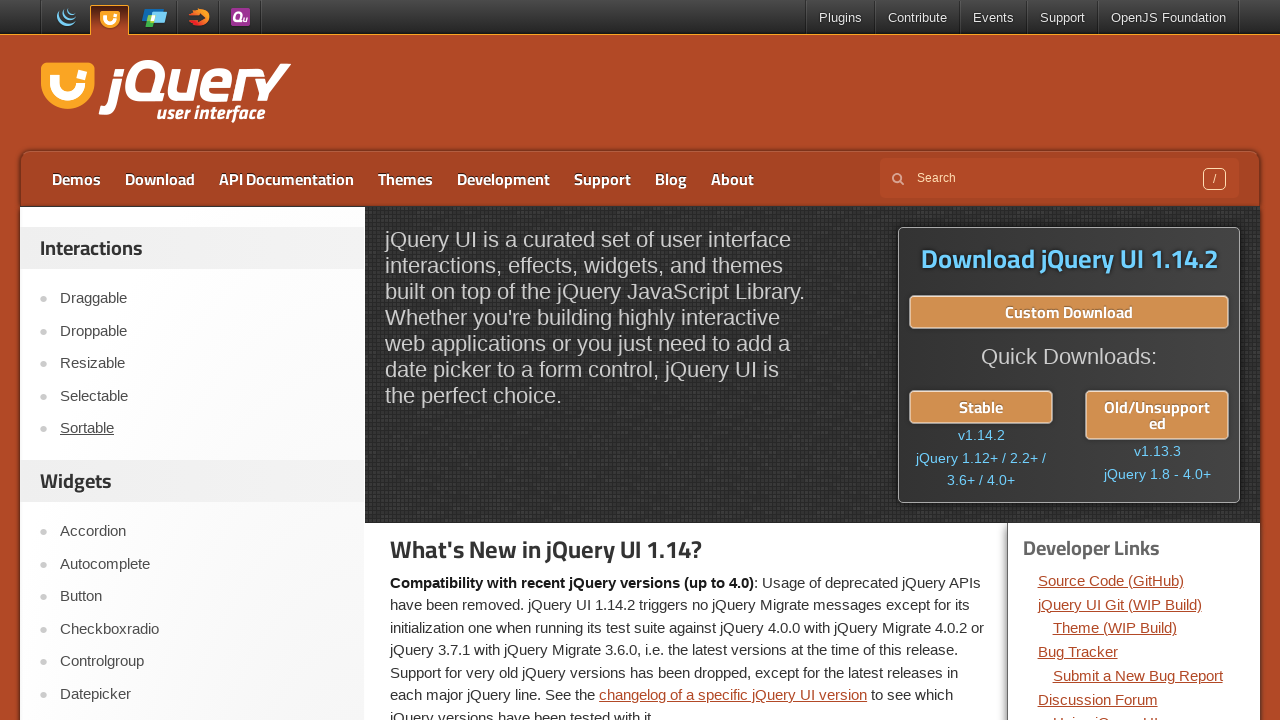

Reloaded page
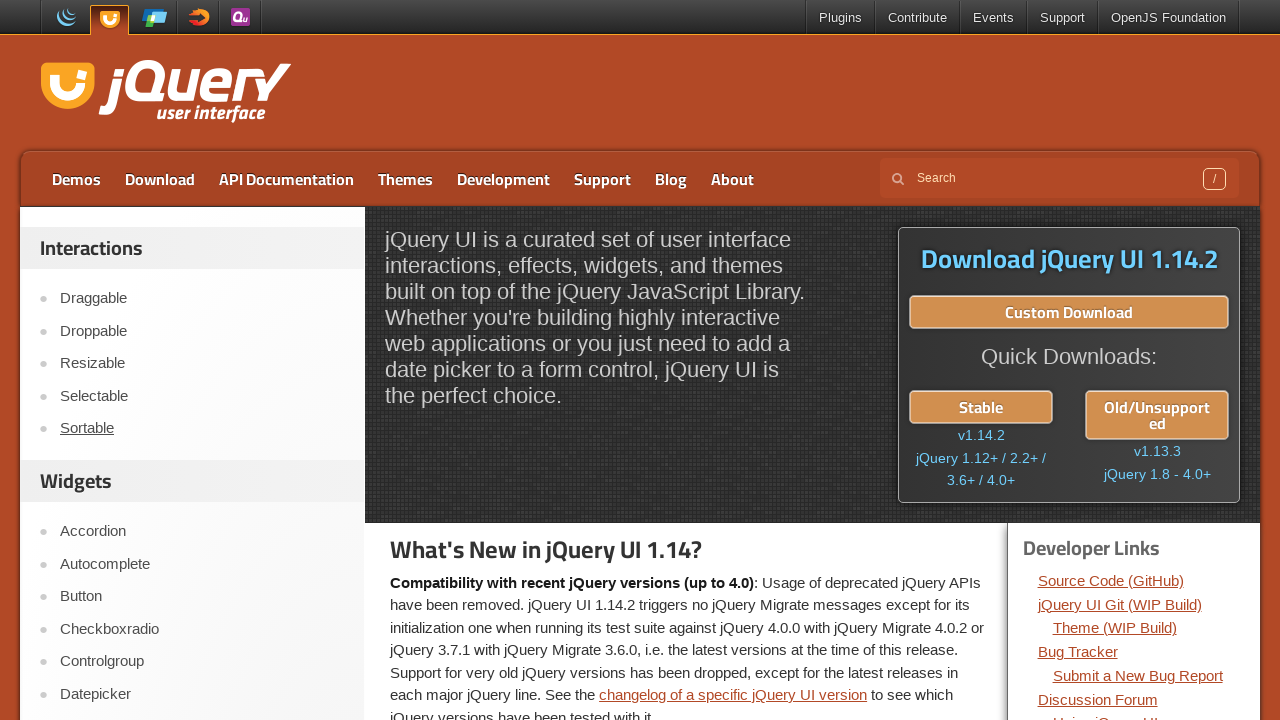

Page ready after reload
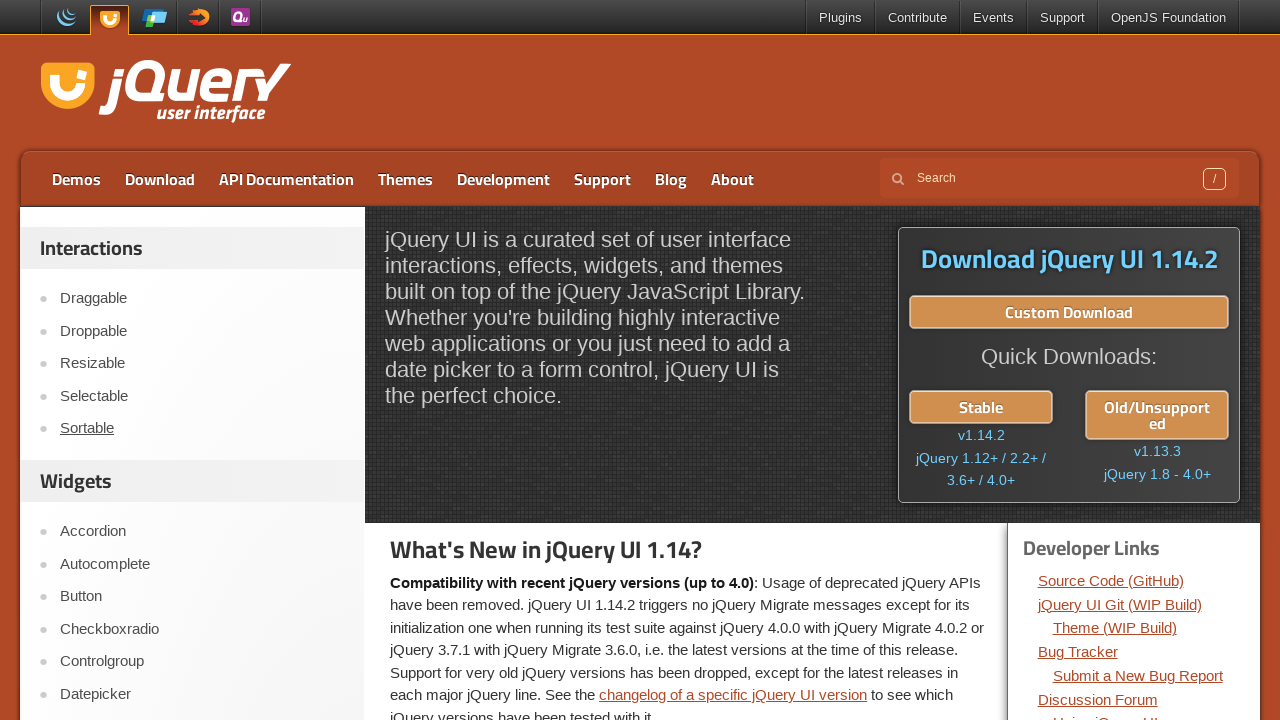

Located sidebar link #6
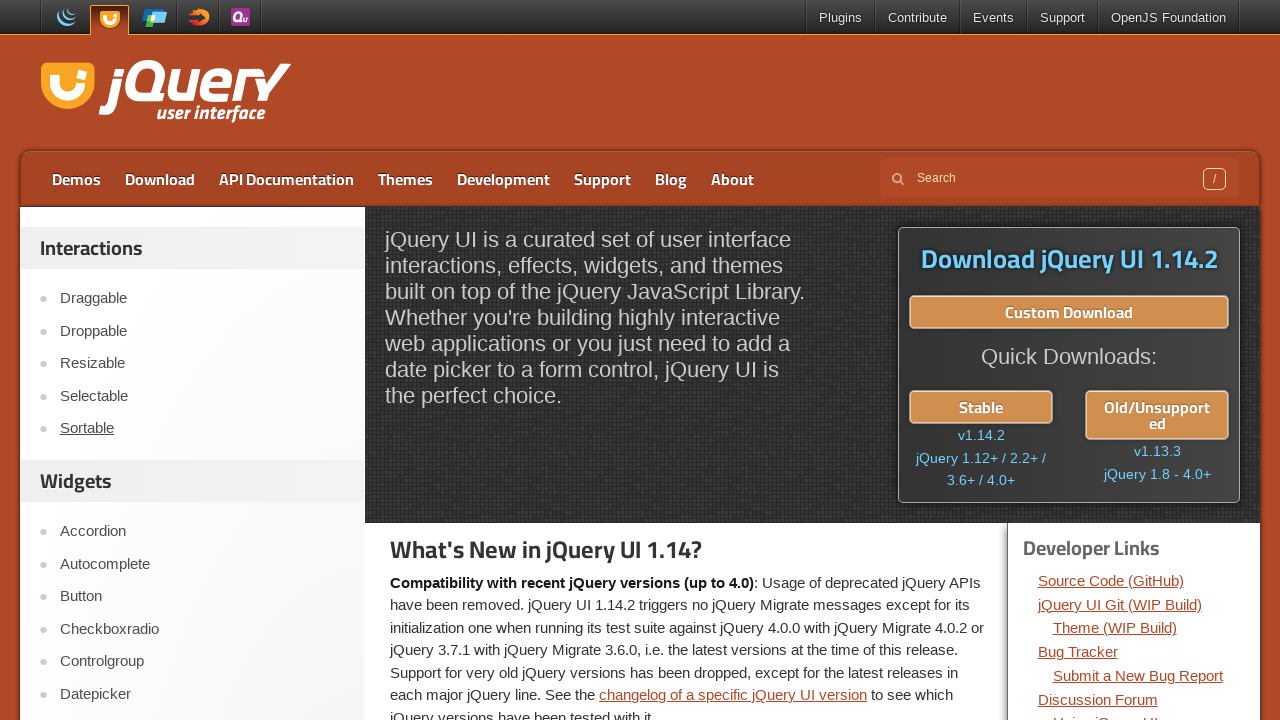

No more sidebar links found, loop ended
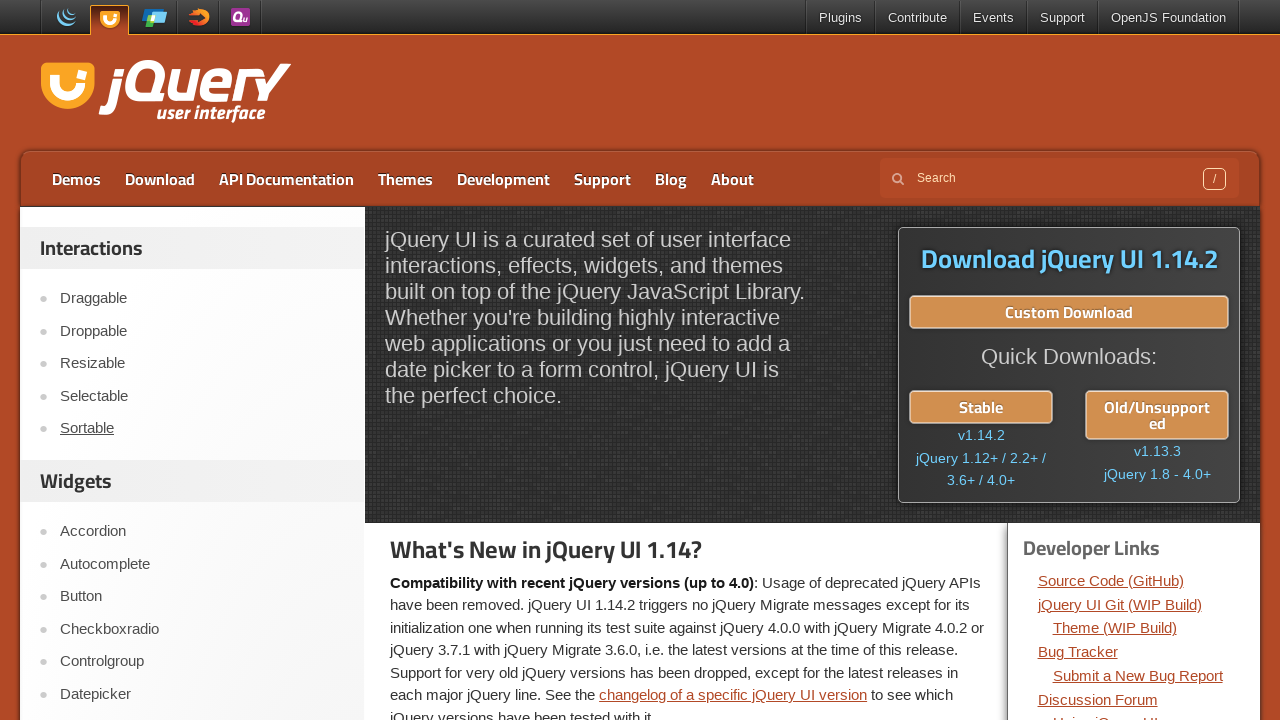

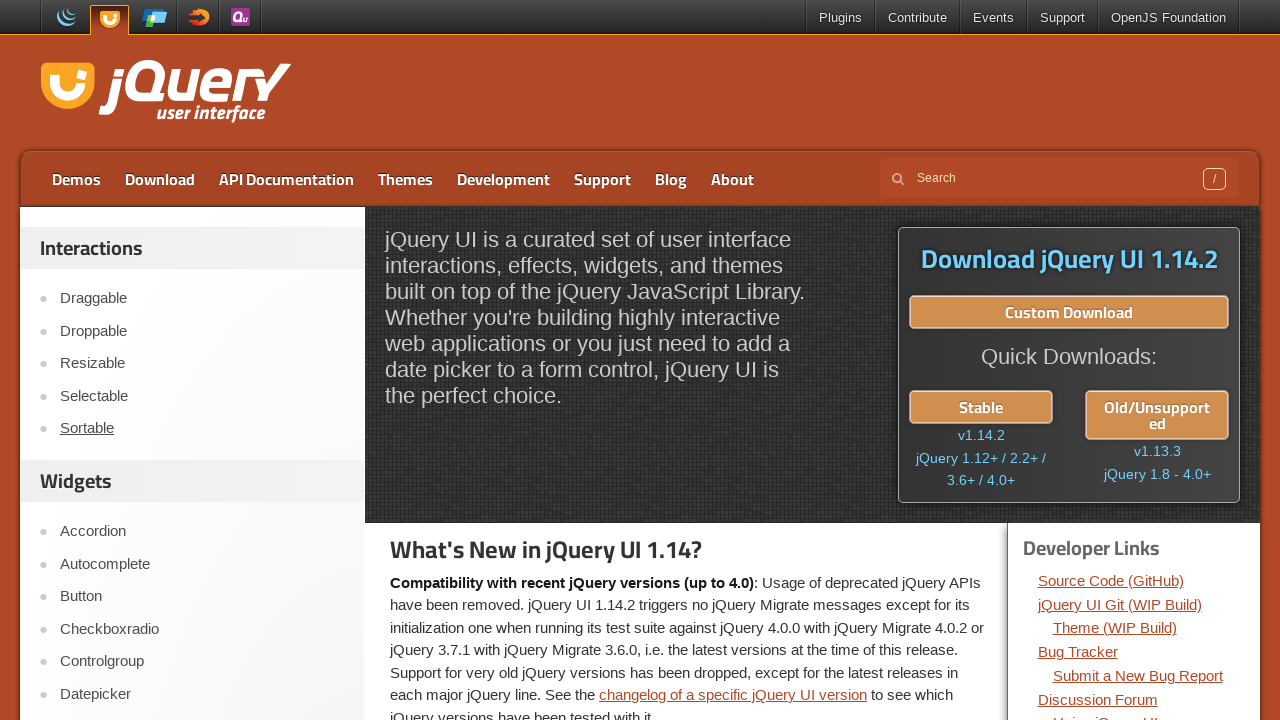